Navigates to a test website with various links and interacts with the links on the page by clicking through them

Starting URL: http://www.deadlinkcity.com/

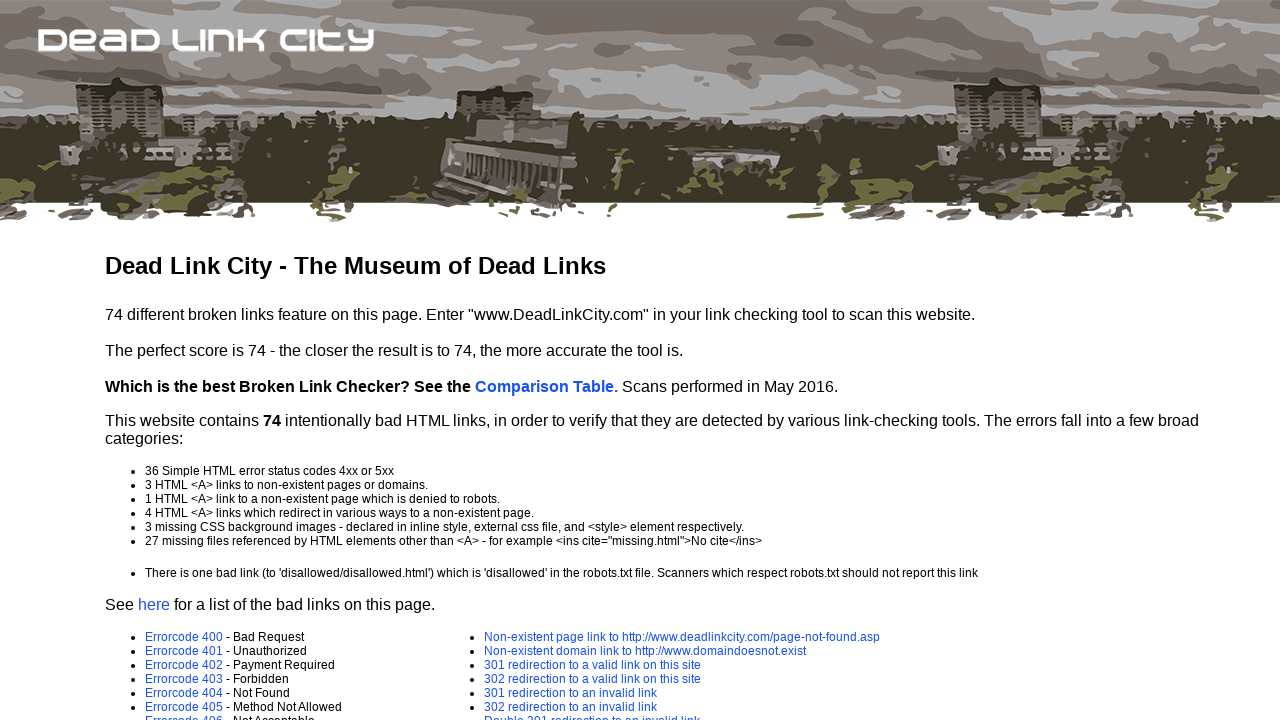

Navigated to Dead Link City test website
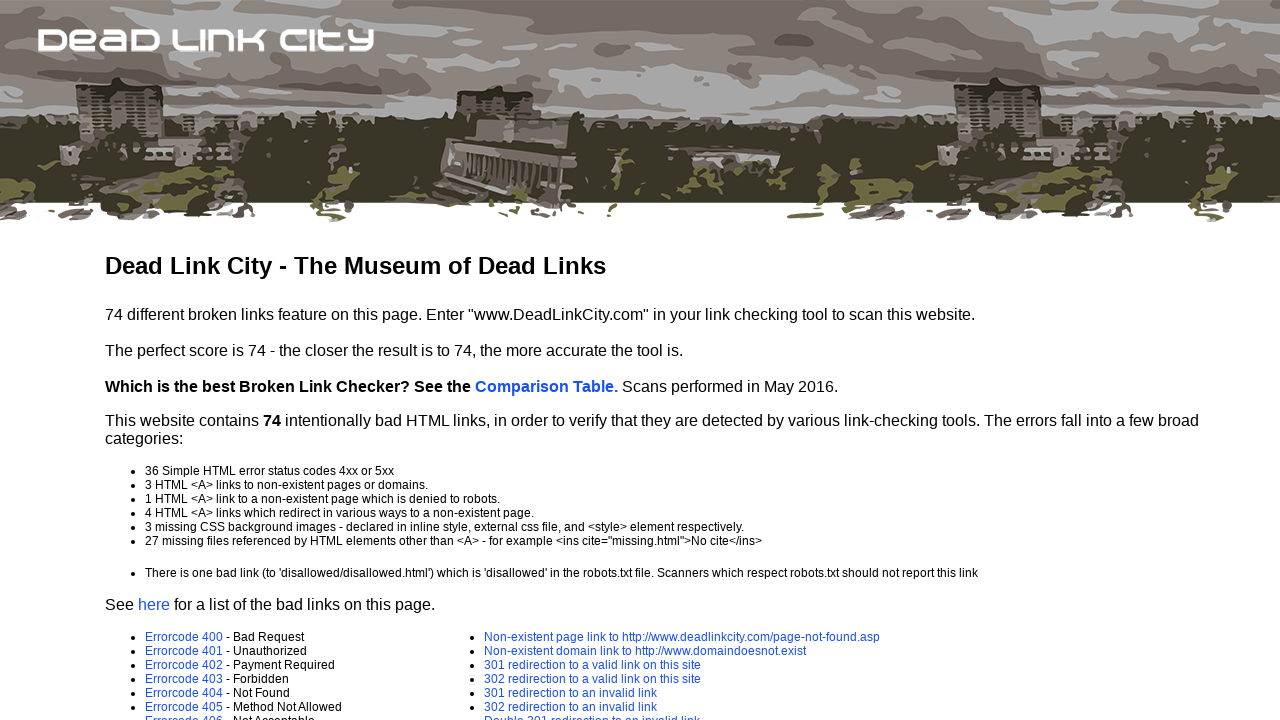

Located all links on the page
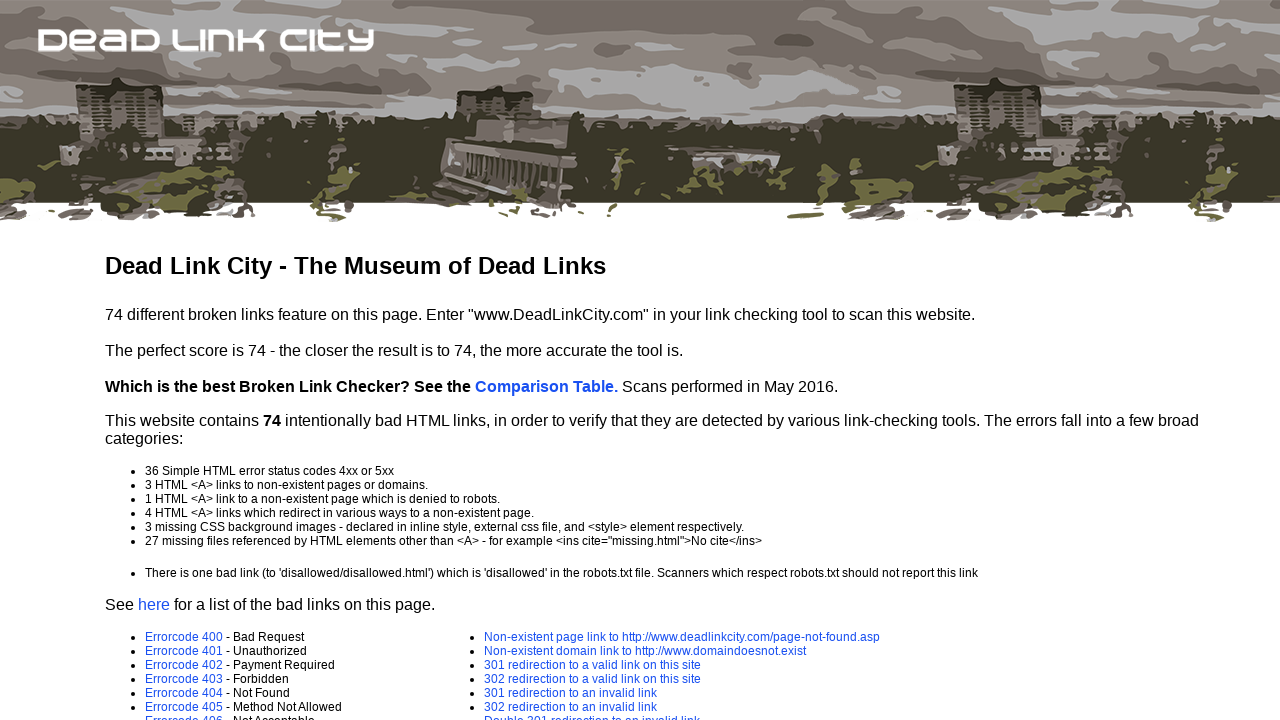

Retrieved href attribute for link 1
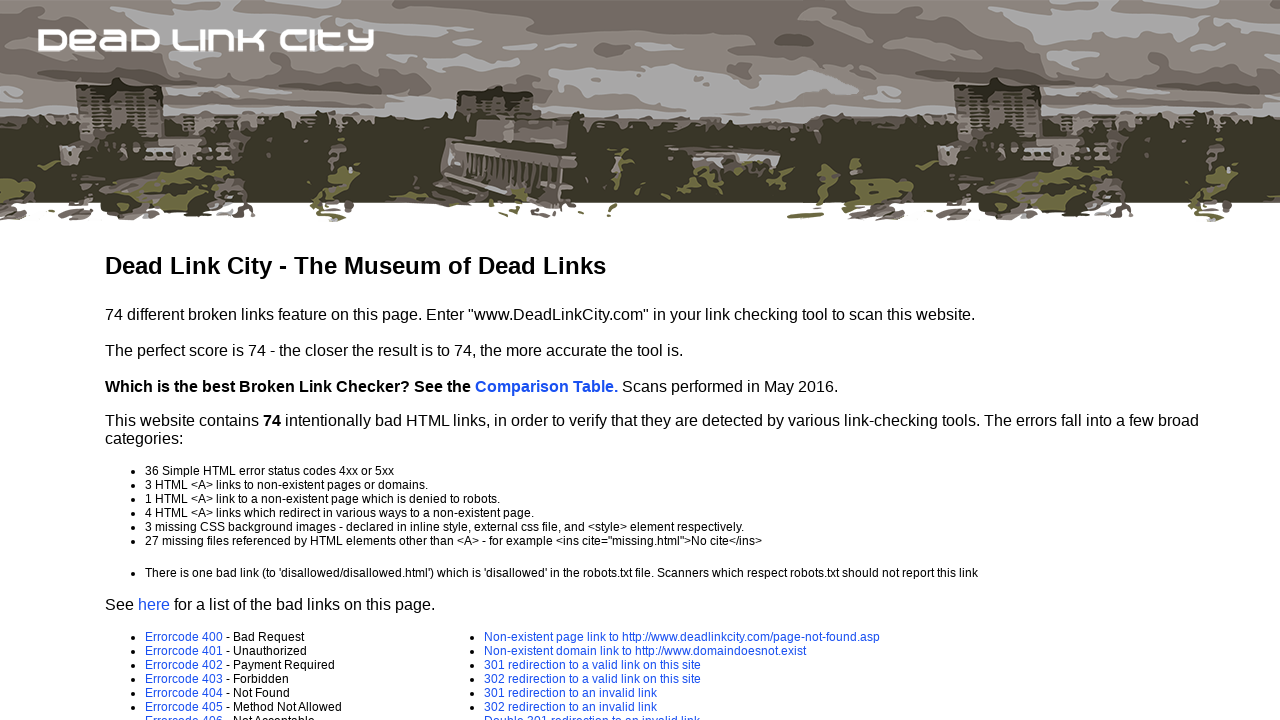

Clicked link 1 with href 'error-page.asp?e=400' at (184, 637) on xpath=//div//li/a >> nth=0
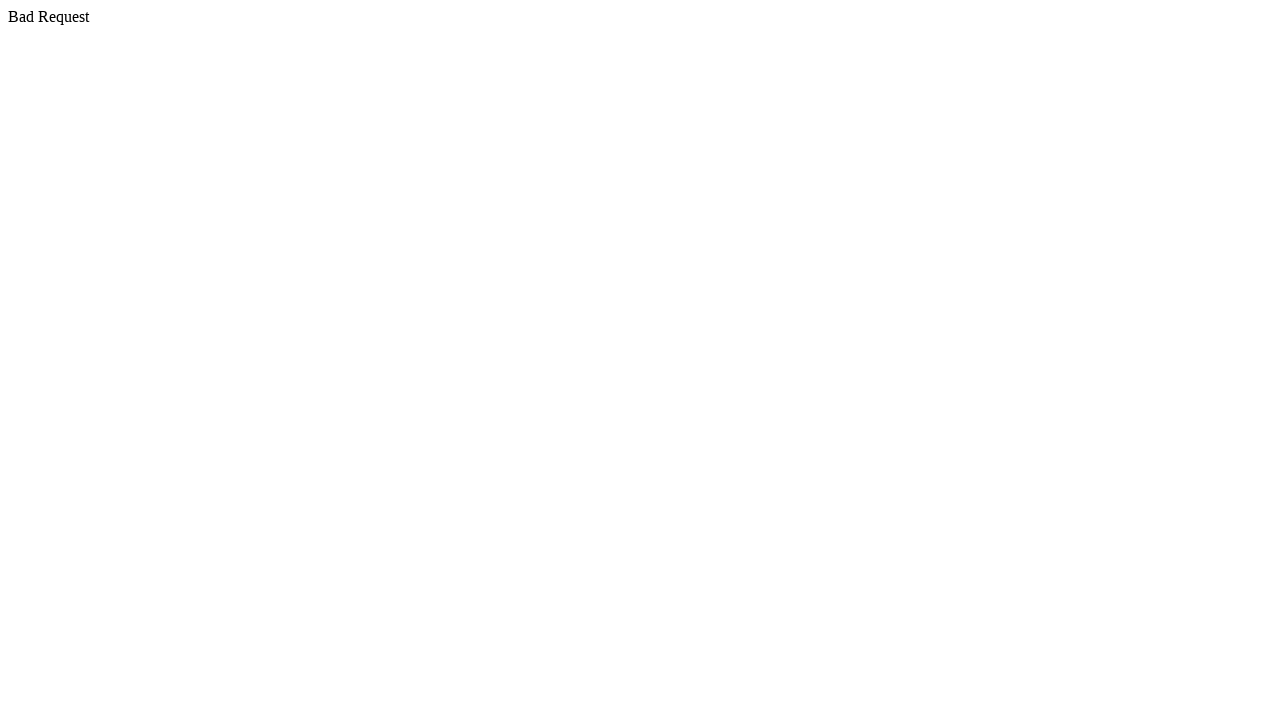

Navigated back from link 1
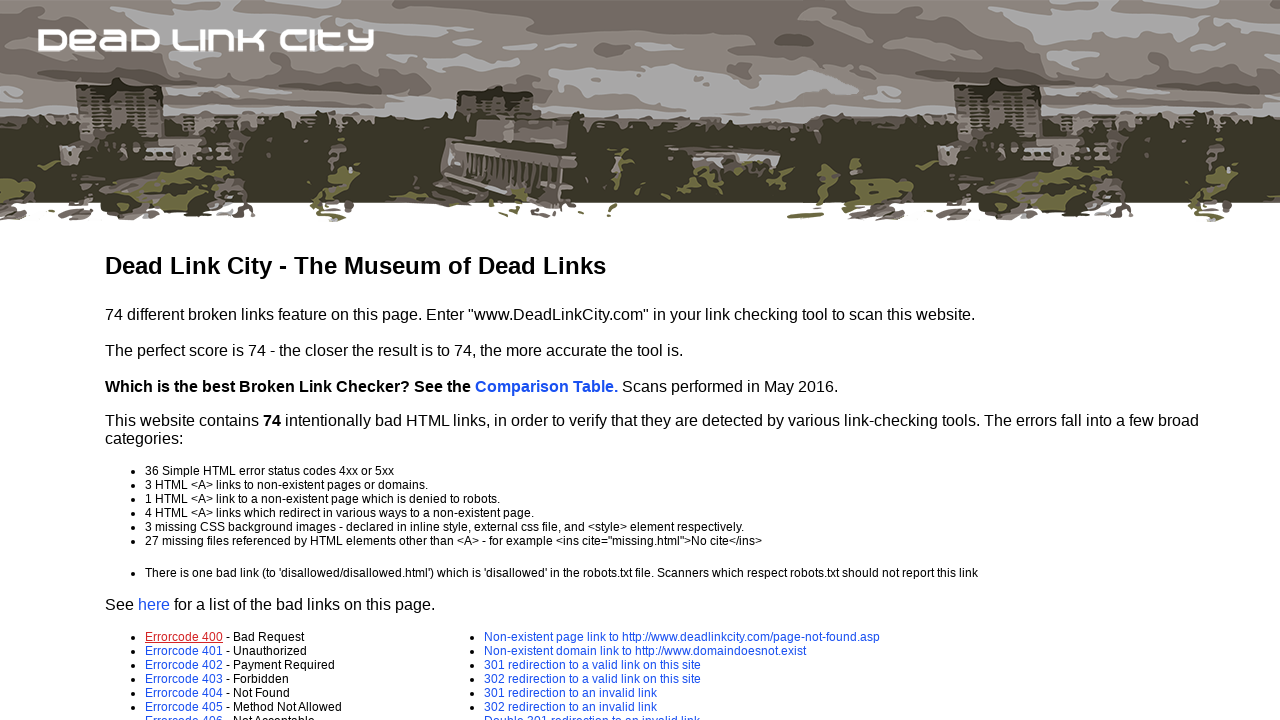

Page loaded and ready
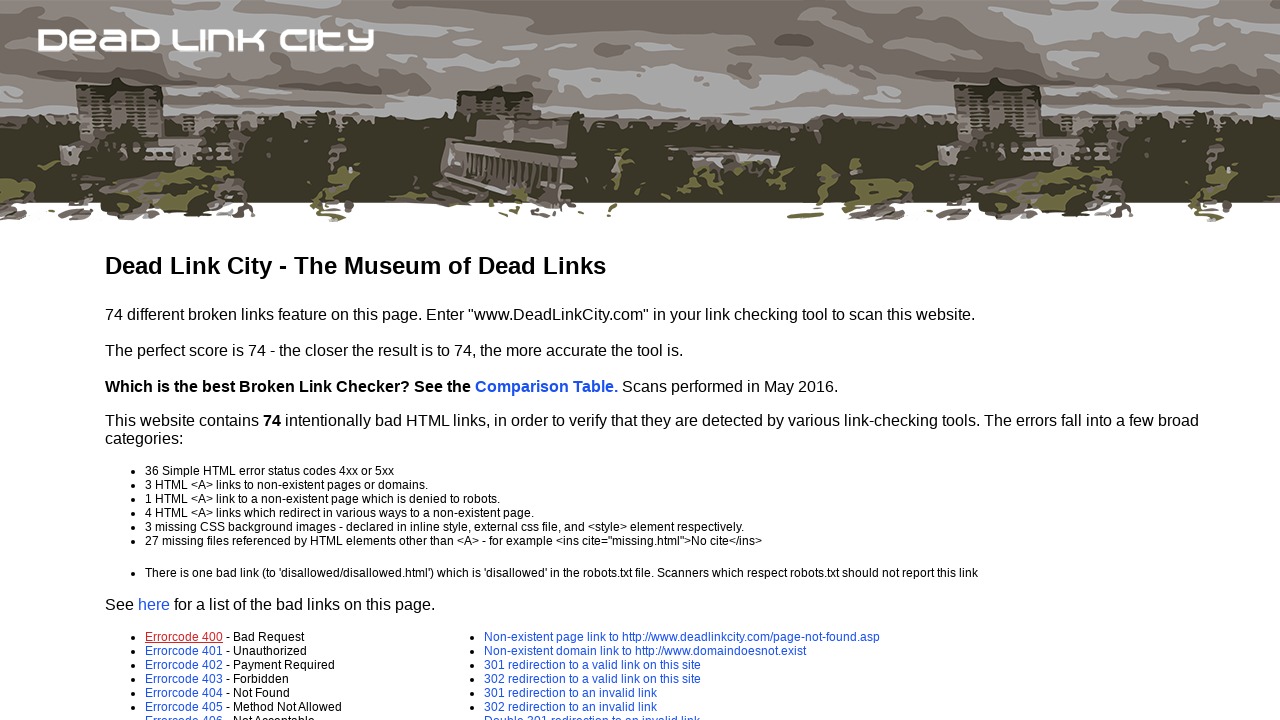

Retrieved href attribute for link 2
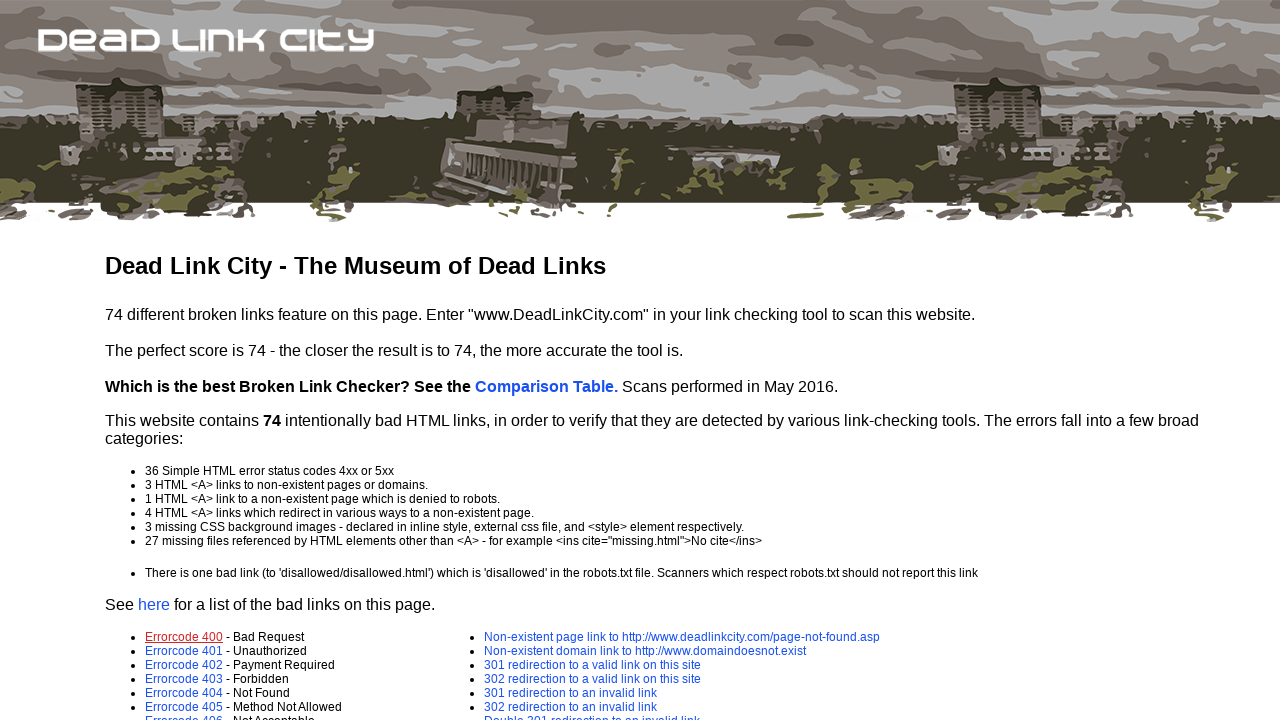

Clicked link 2 with href 'error-page.asp?e=401' at (184, 651) on xpath=//div//li/a >> nth=1
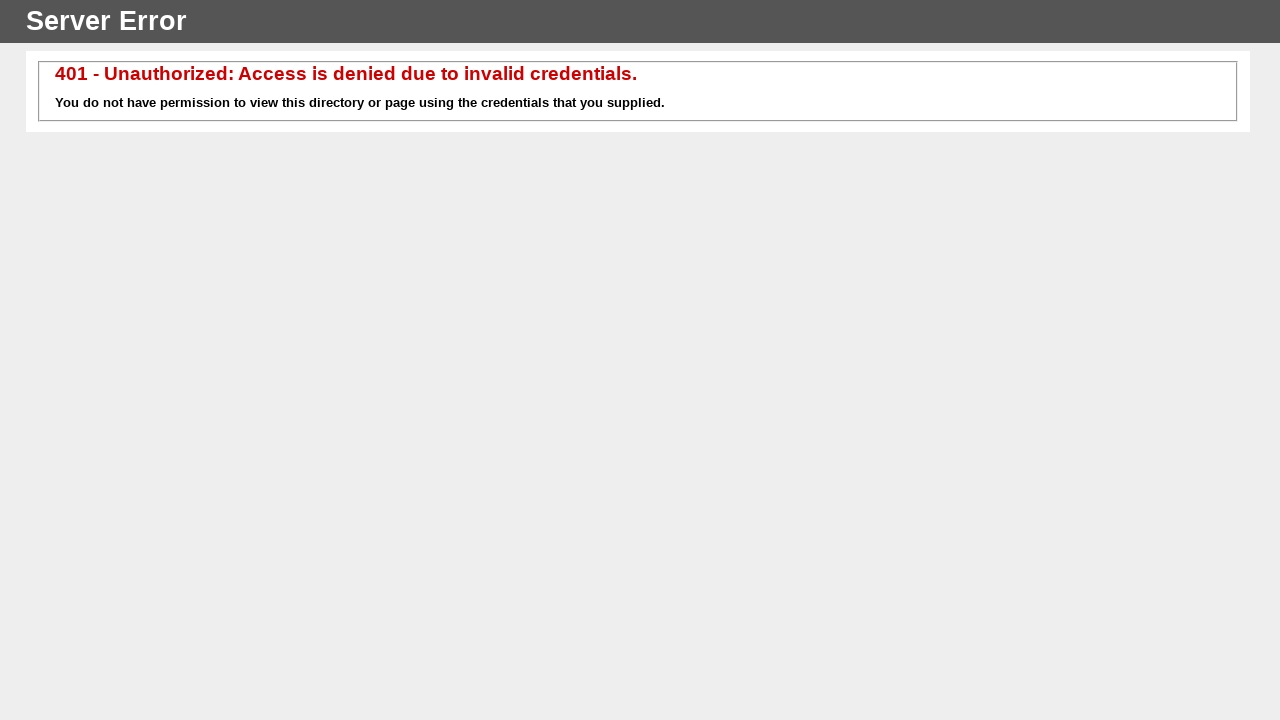

Navigated back from link 2
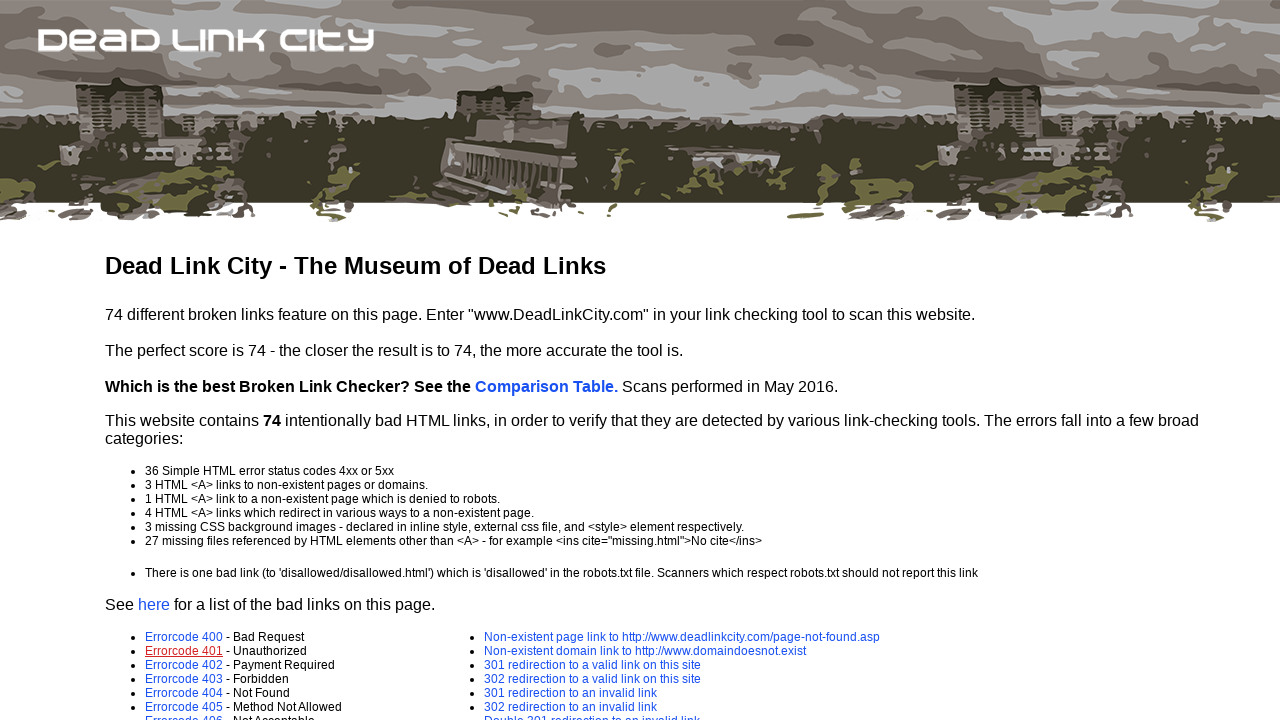

Page loaded and ready
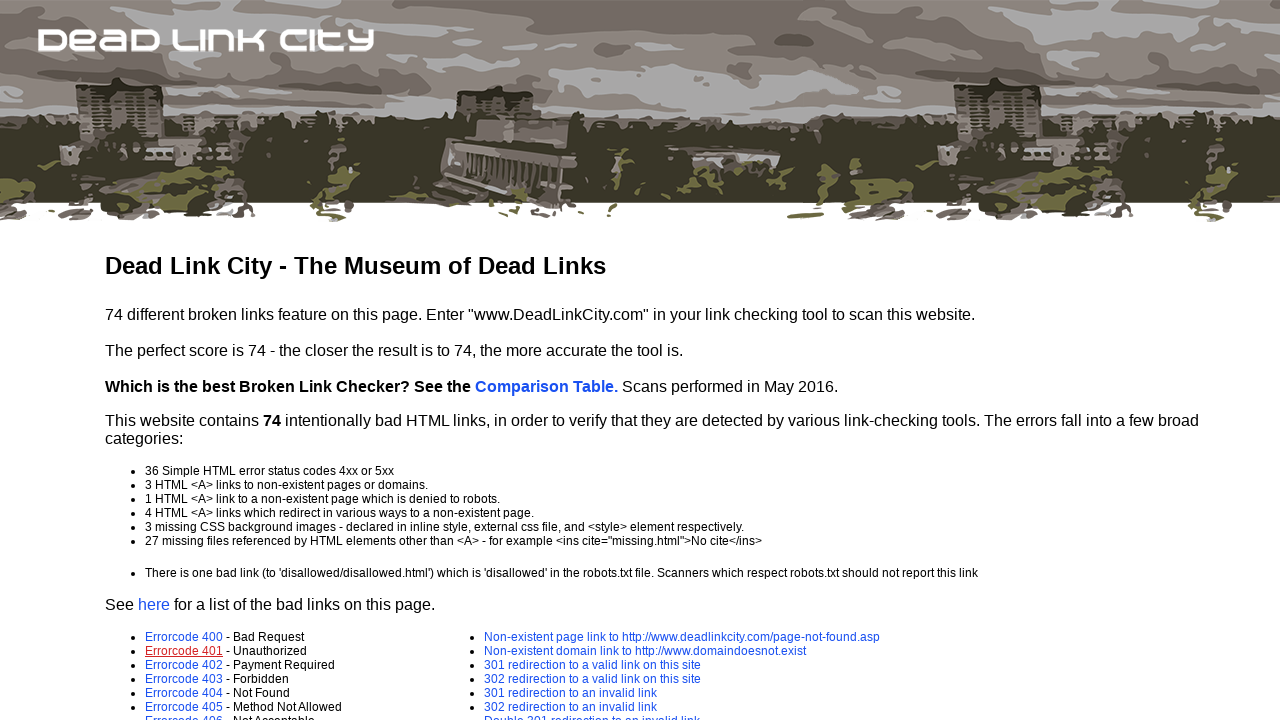

Retrieved href attribute for link 3
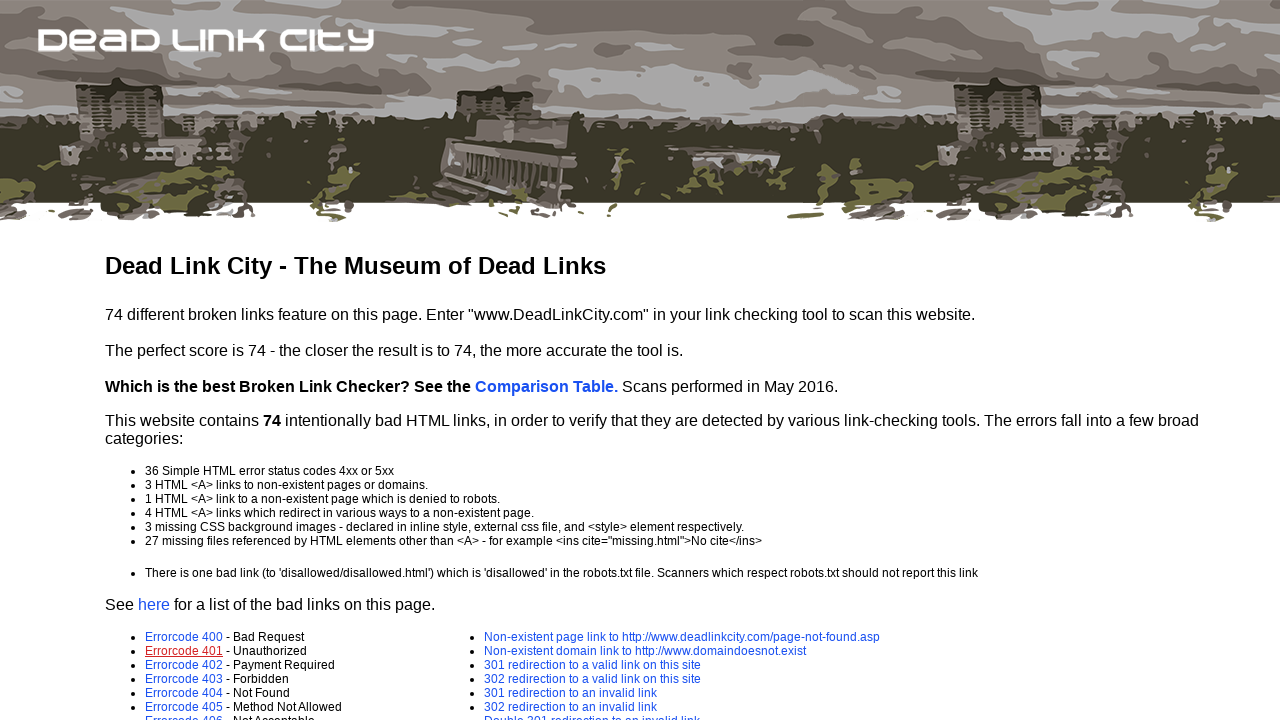

Clicked link 3 with href 'error-page.asp?e=402' at (184, 665) on xpath=//div//li/a >> nth=2
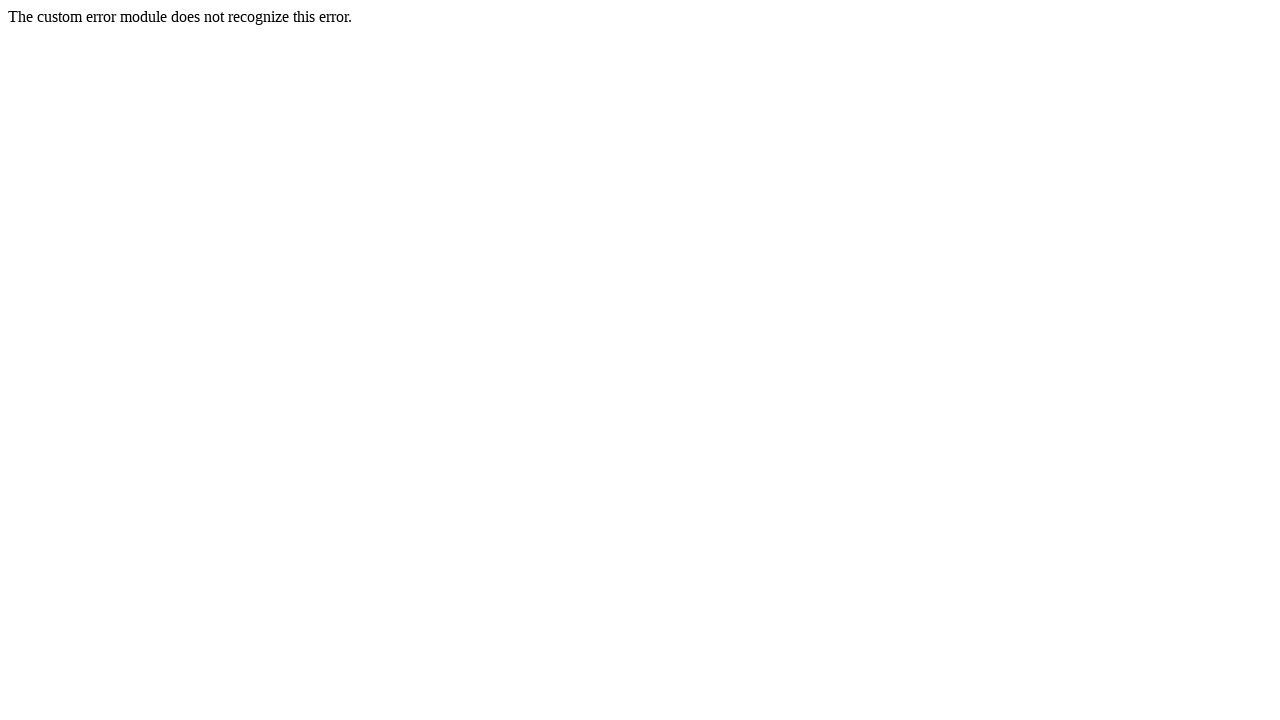

Navigated back from link 3
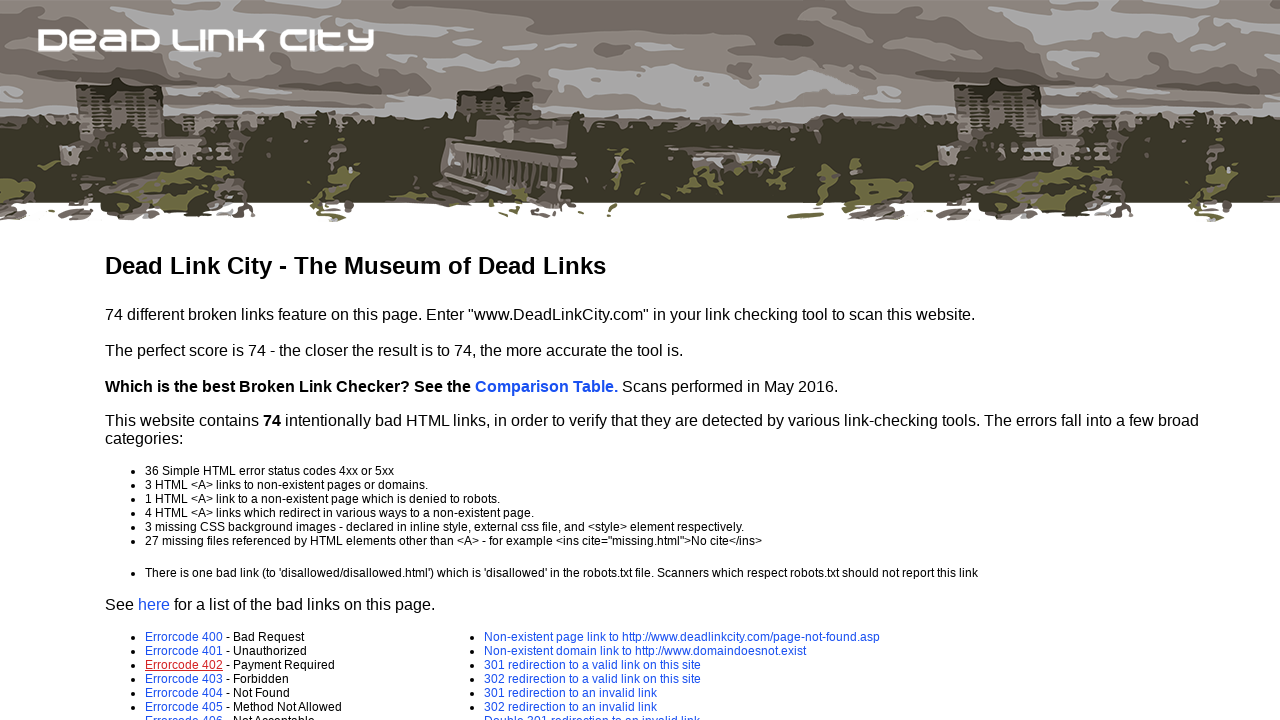

Page loaded and ready
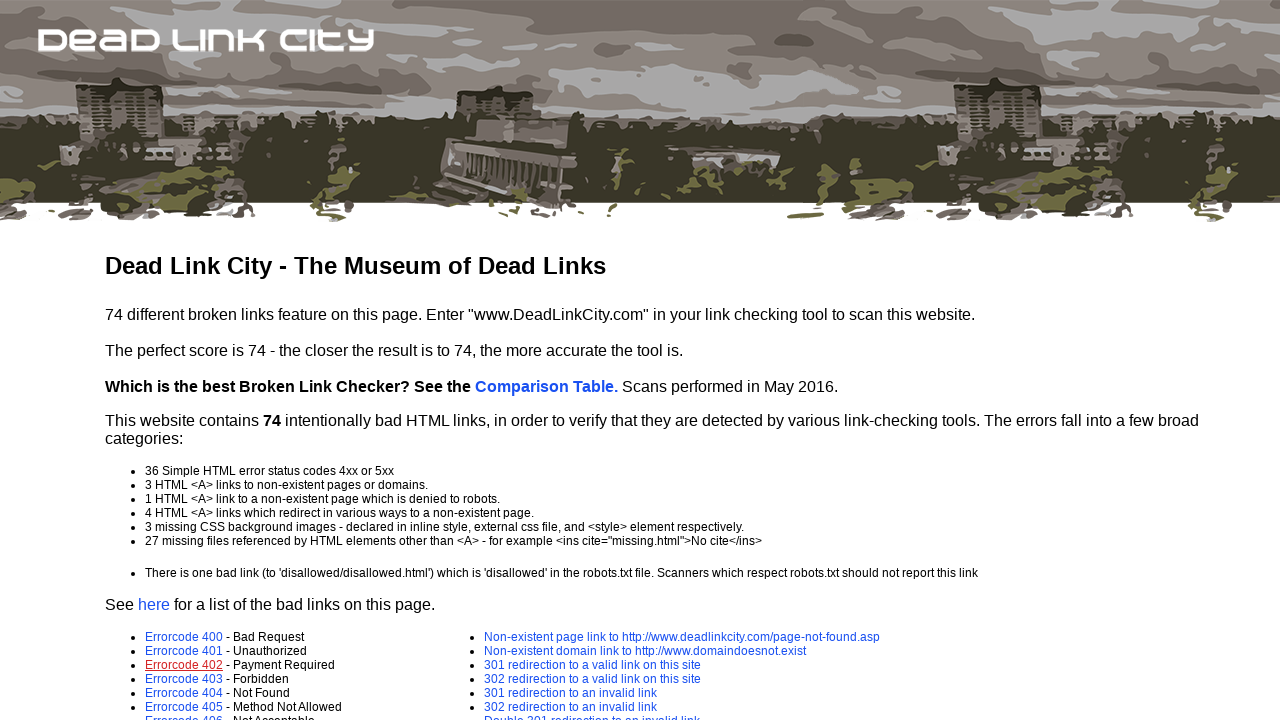

Retrieved href attribute for link 4
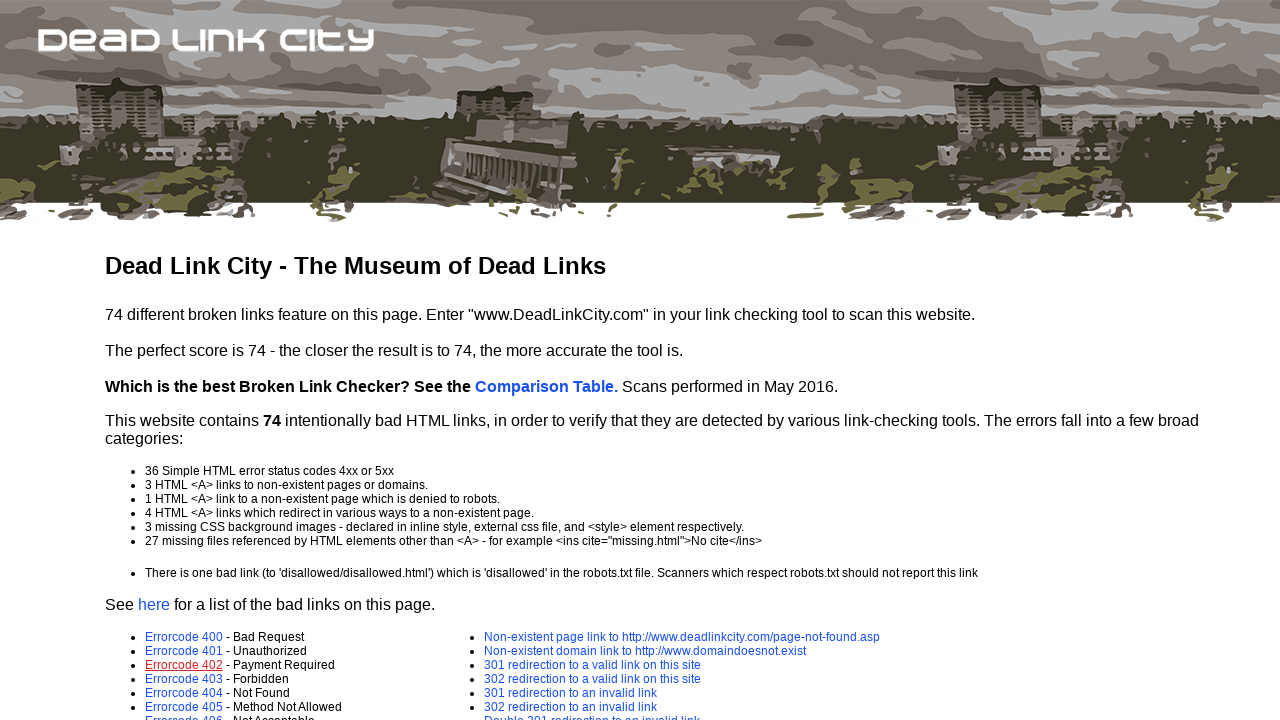

Clicked link 4 with href 'error-page.asp?e=403' at (184, 679) on xpath=//div//li/a >> nth=3
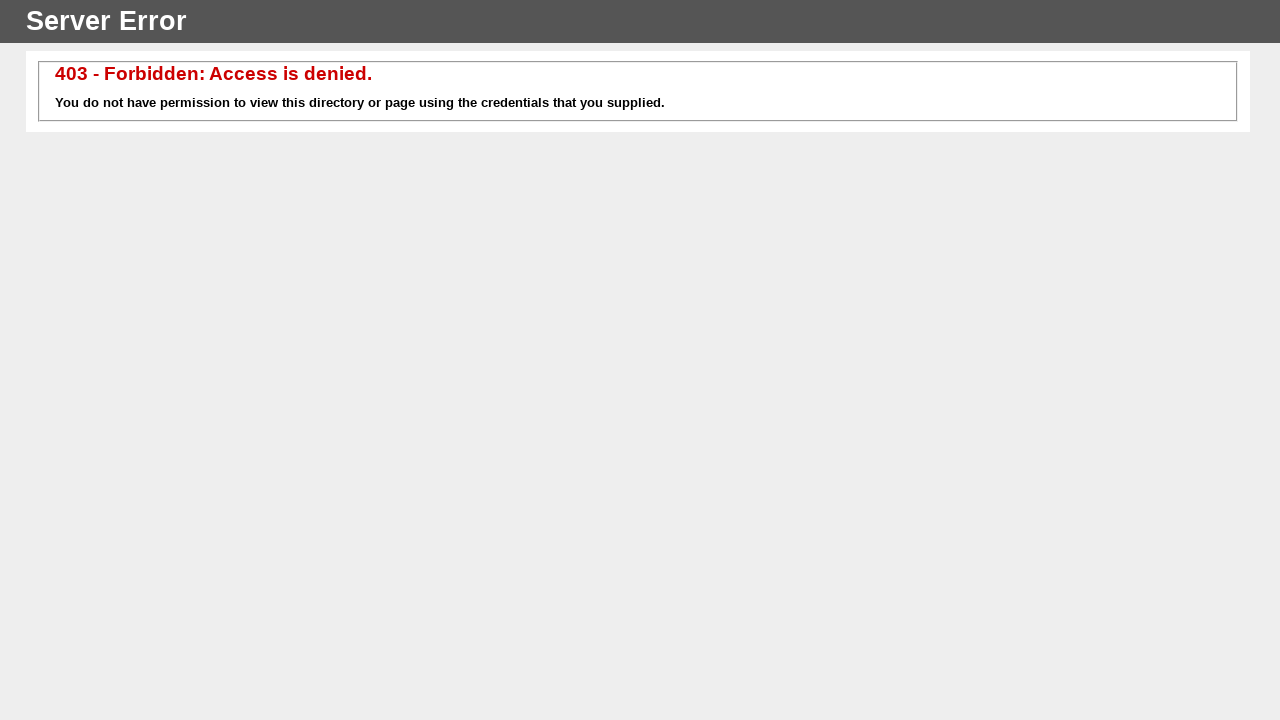

Navigated back from link 4
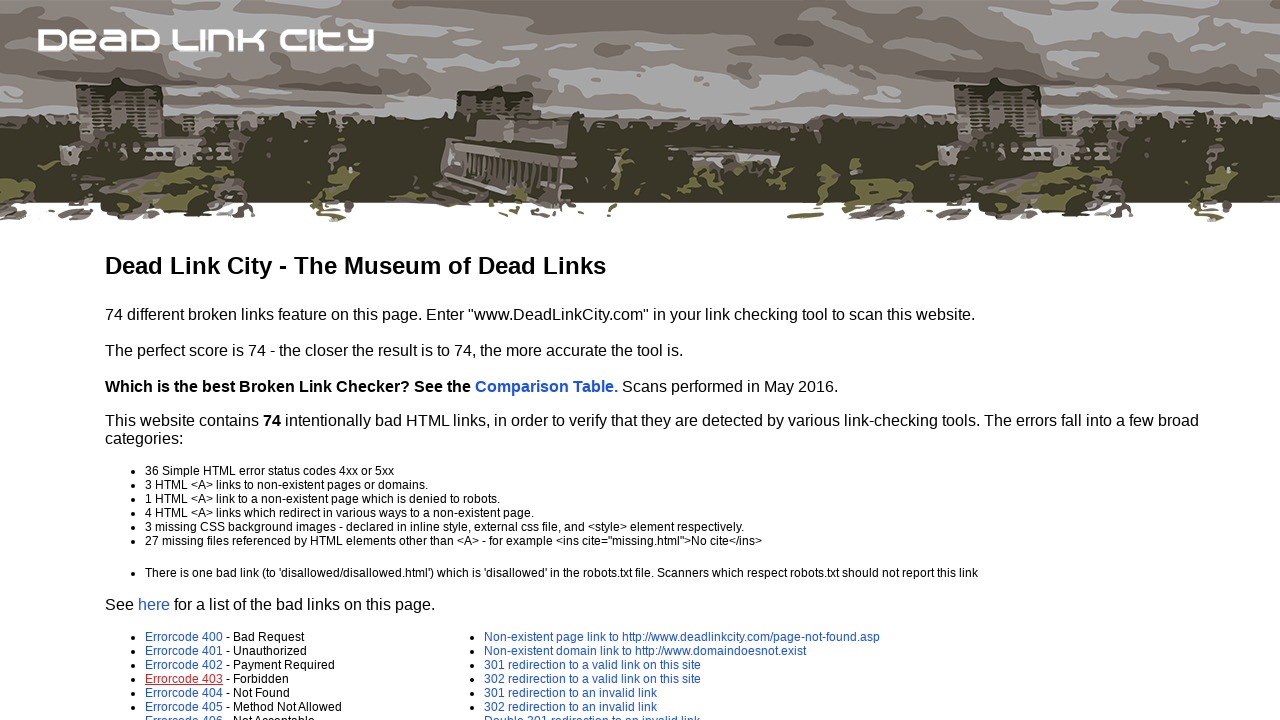

Page loaded and ready
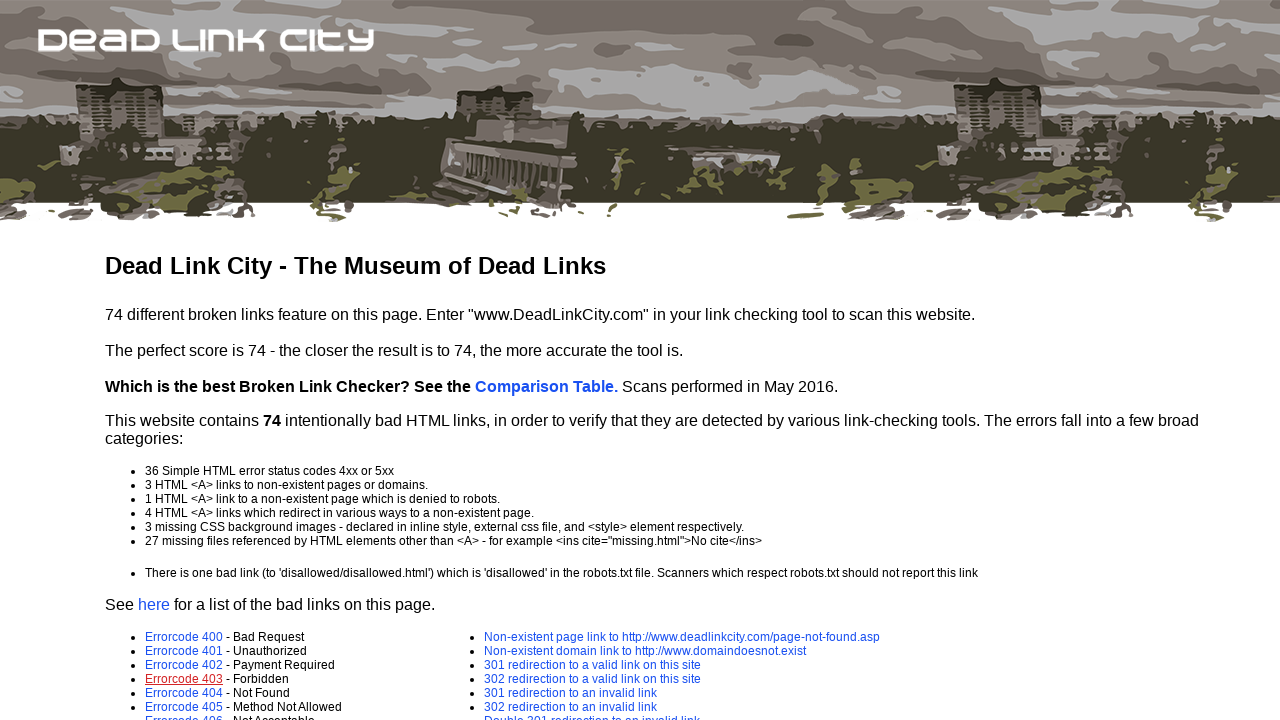

Retrieved href attribute for link 5
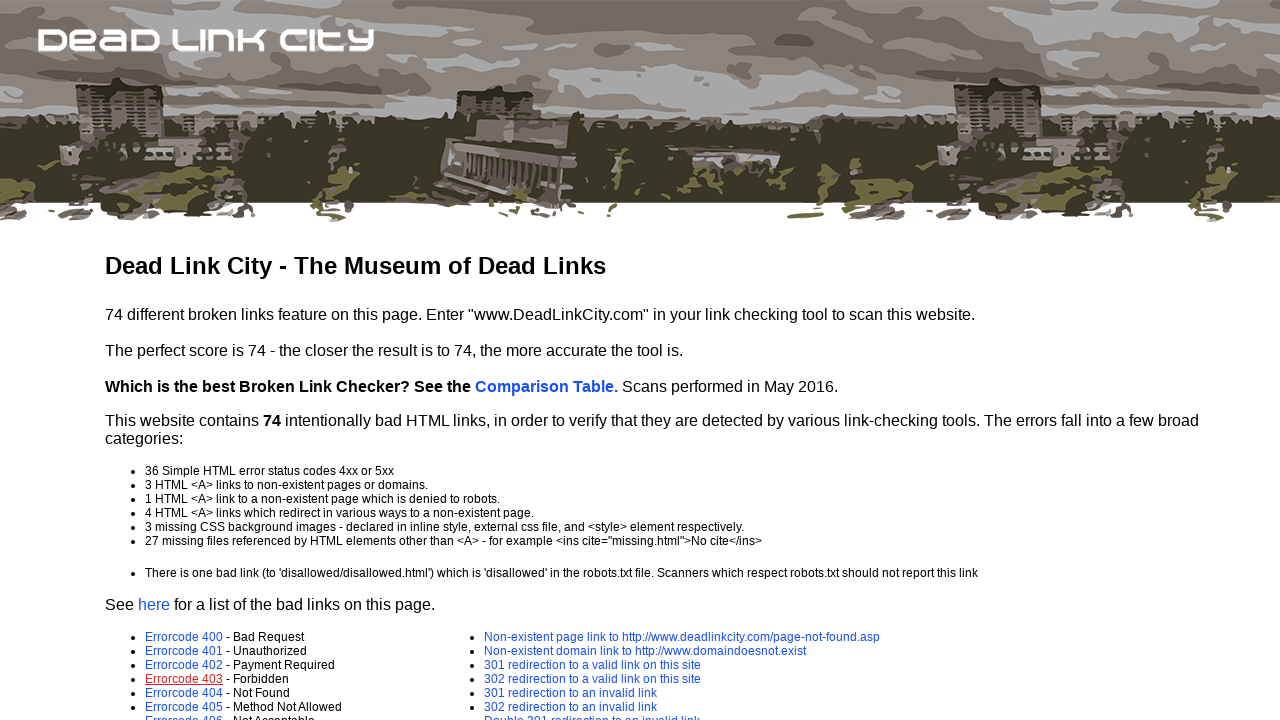

Clicked link 5 with href 'error-page.asp?e=404' at (184, 693) on xpath=//div//li/a >> nth=4
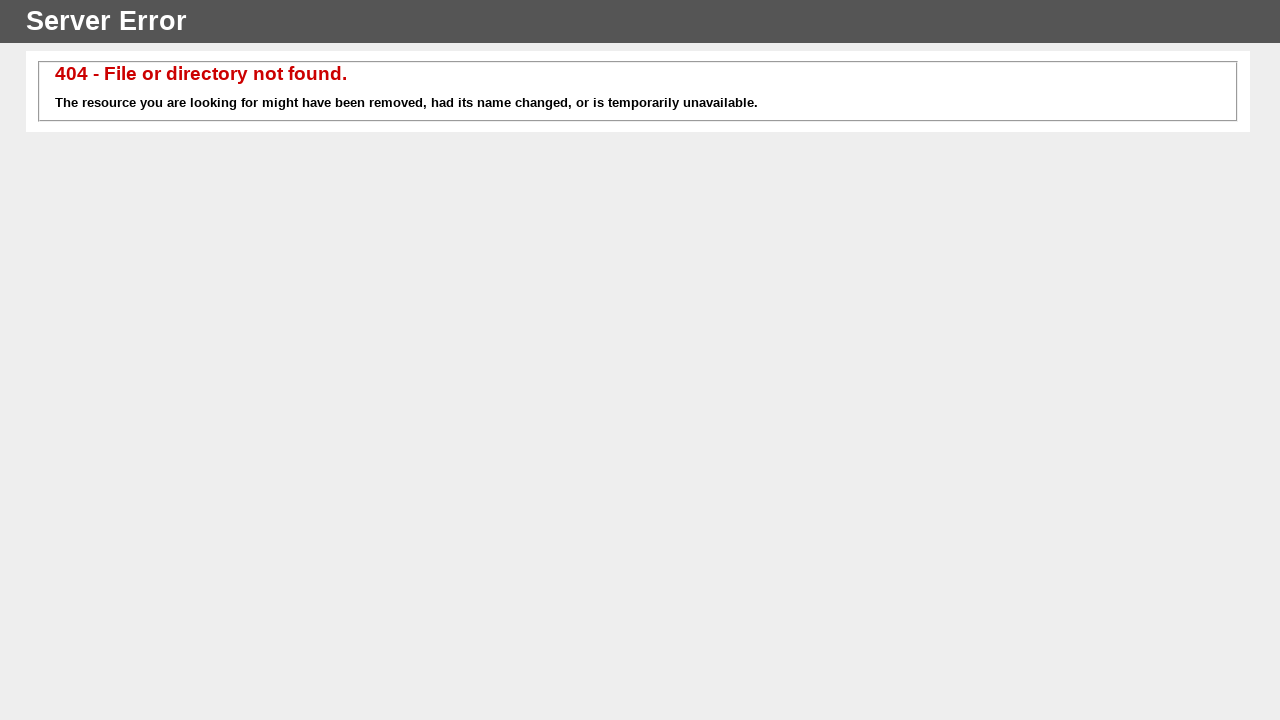

Navigated back from link 5
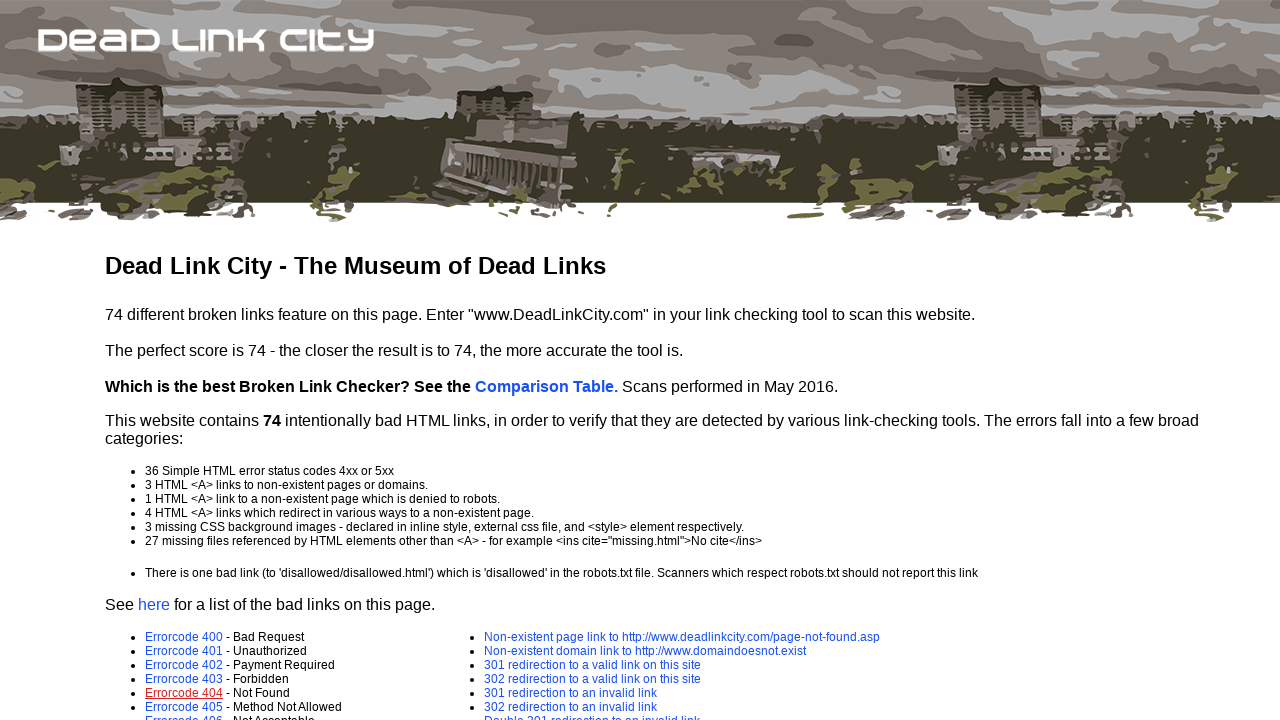

Page loaded and ready
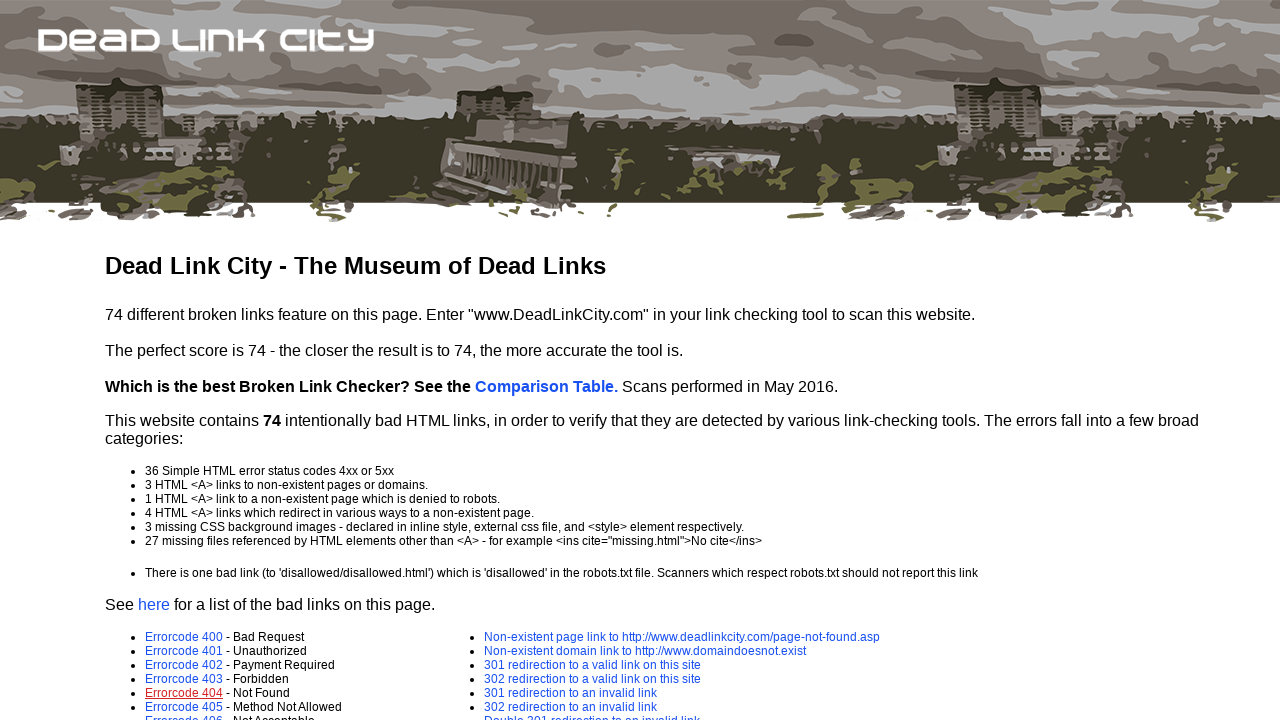

Retrieved href attribute for link 6
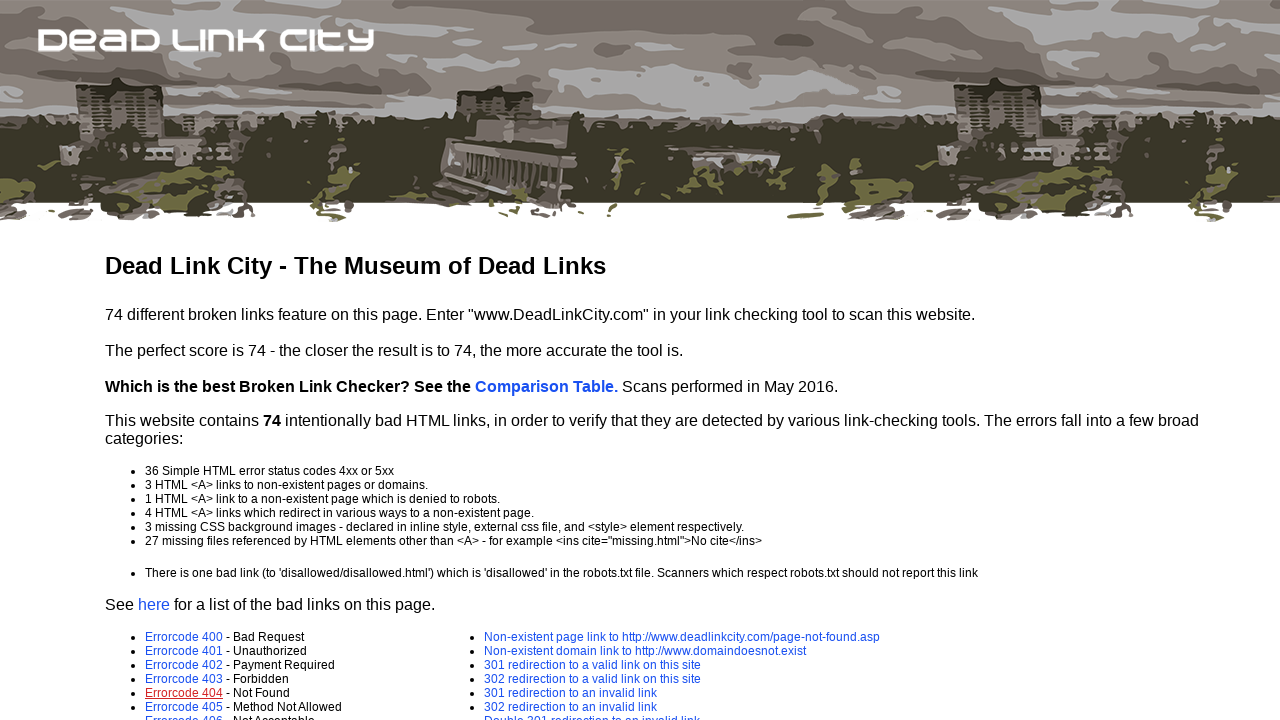

Clicked link 6 with href 'error-page.asp?e=405' at (184, 707) on xpath=//div//li/a >> nth=5
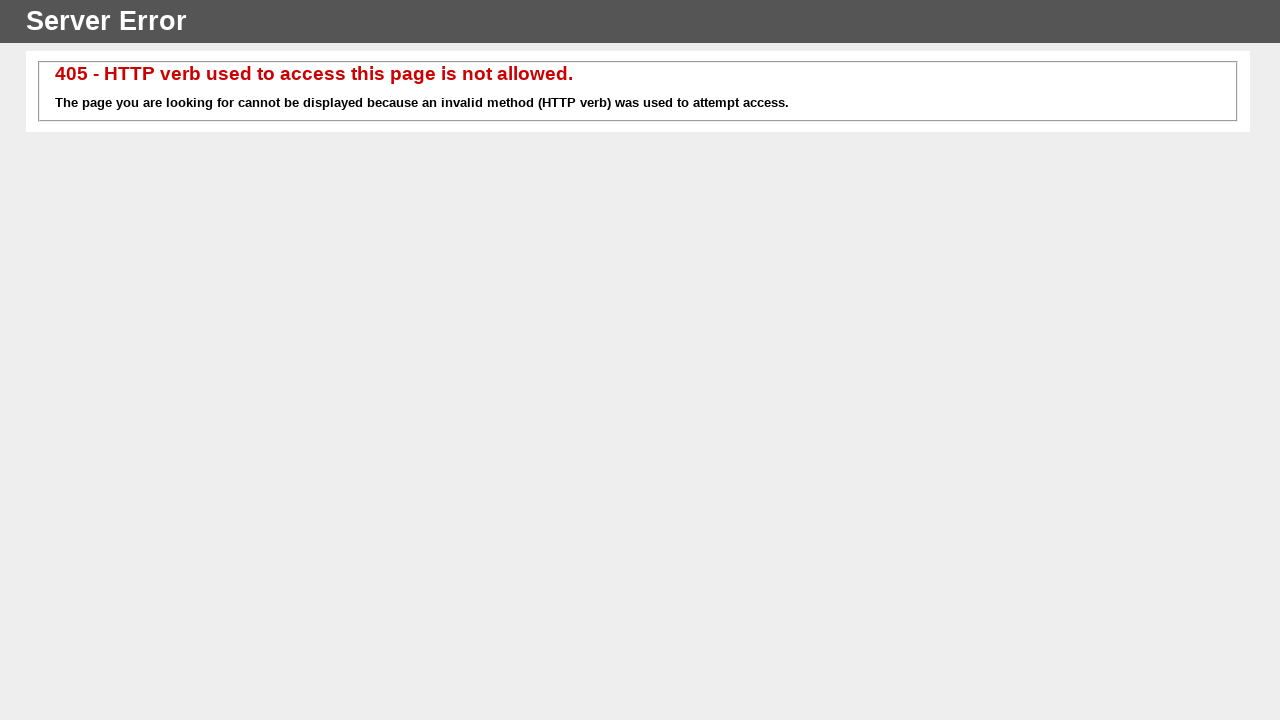

Navigated back from link 6
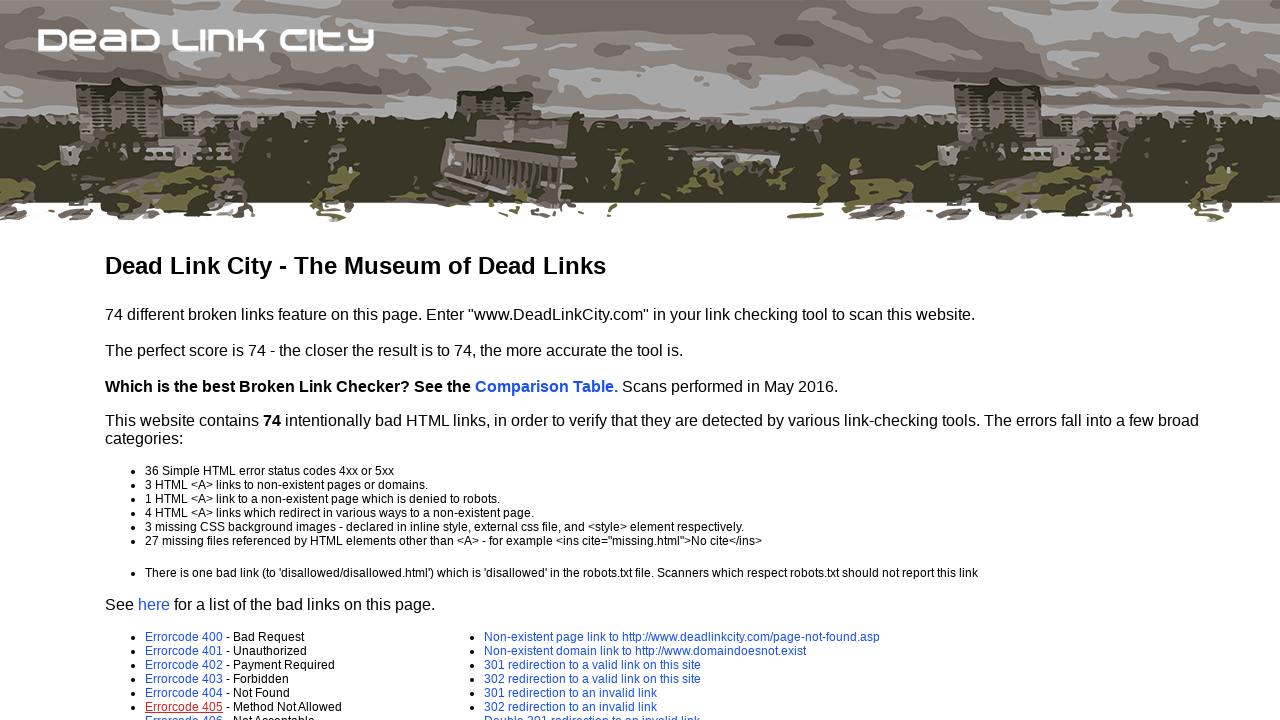

Page loaded and ready
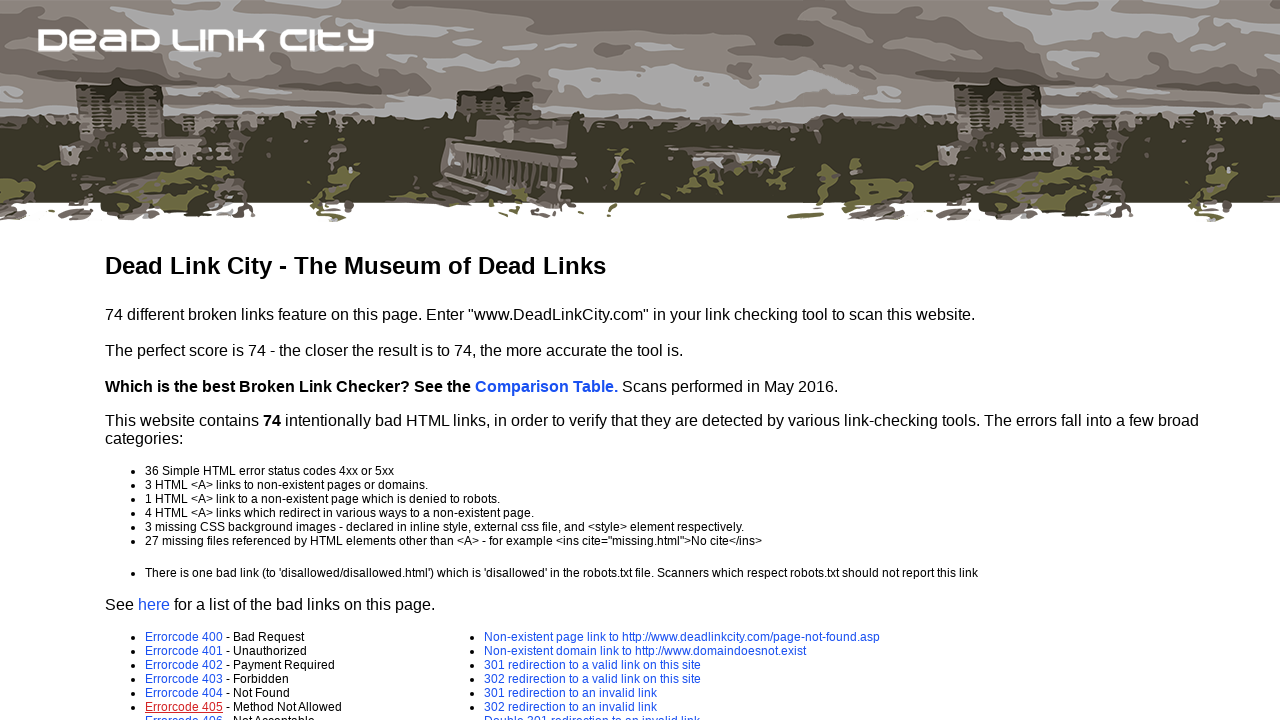

Retrieved href attribute for link 7
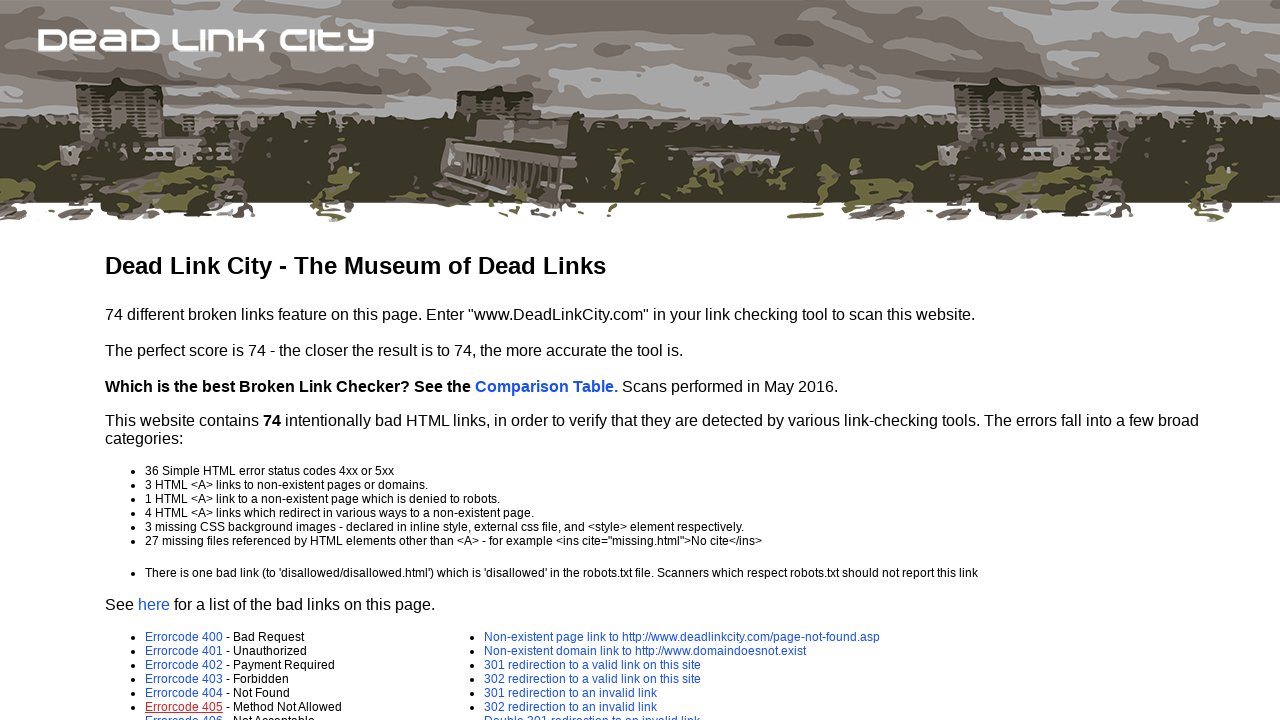

Clicked link 7 with href 'error-page.asp?e=406' at (184, 713) on xpath=//div//li/a >> nth=6
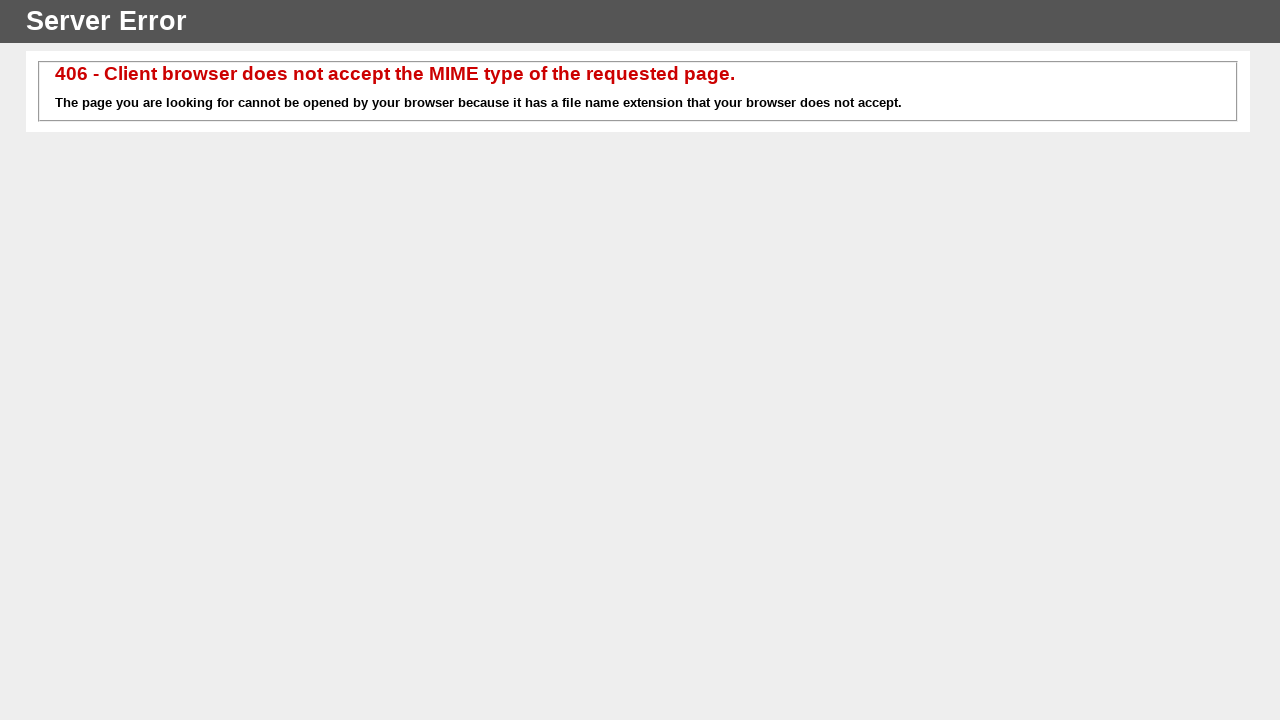

Navigated back from link 7
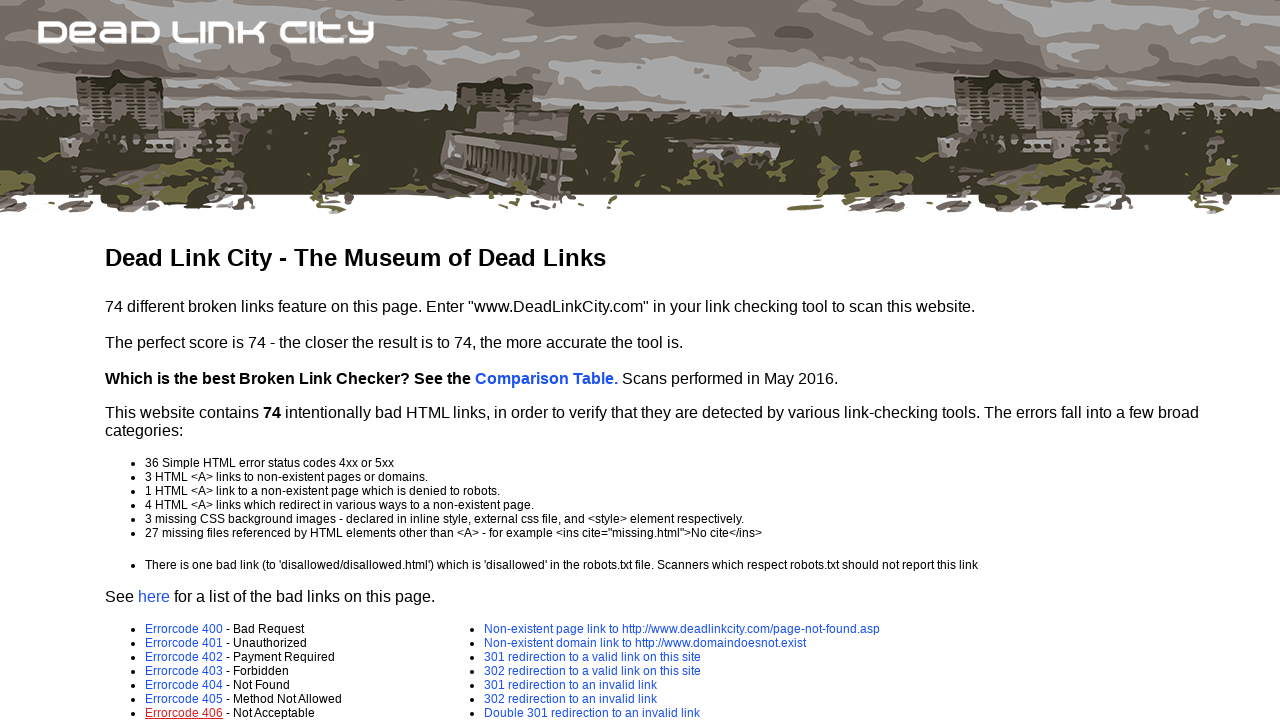

Page loaded and ready
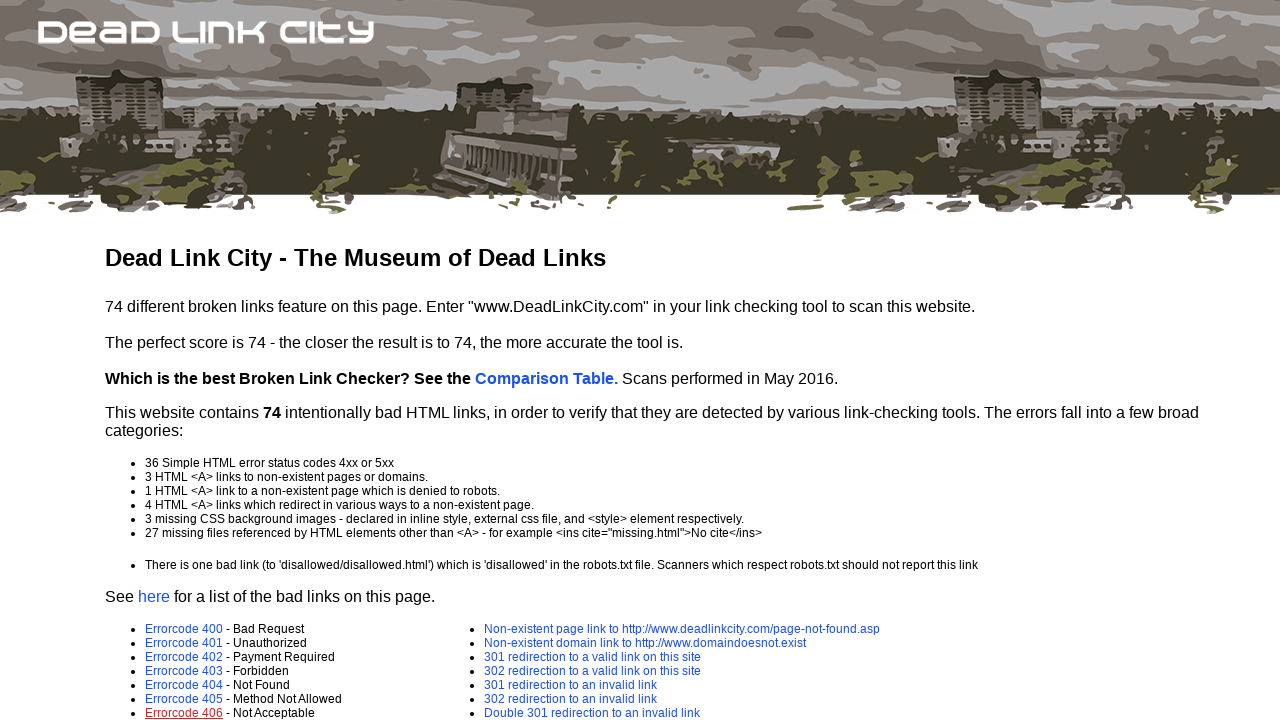

Retrieved href attribute for link 8
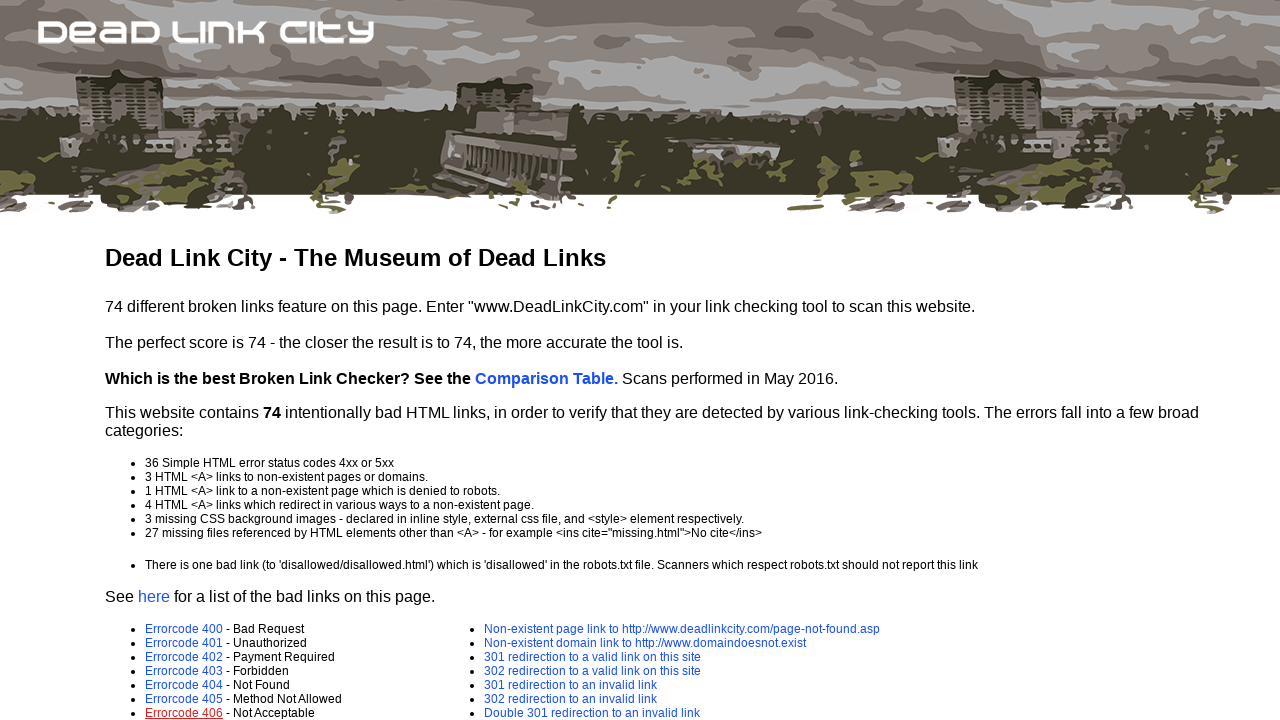

Clicked link 8 with href 'error-page.asp?e=407' at (184, 360) on xpath=//div//li/a >> nth=7
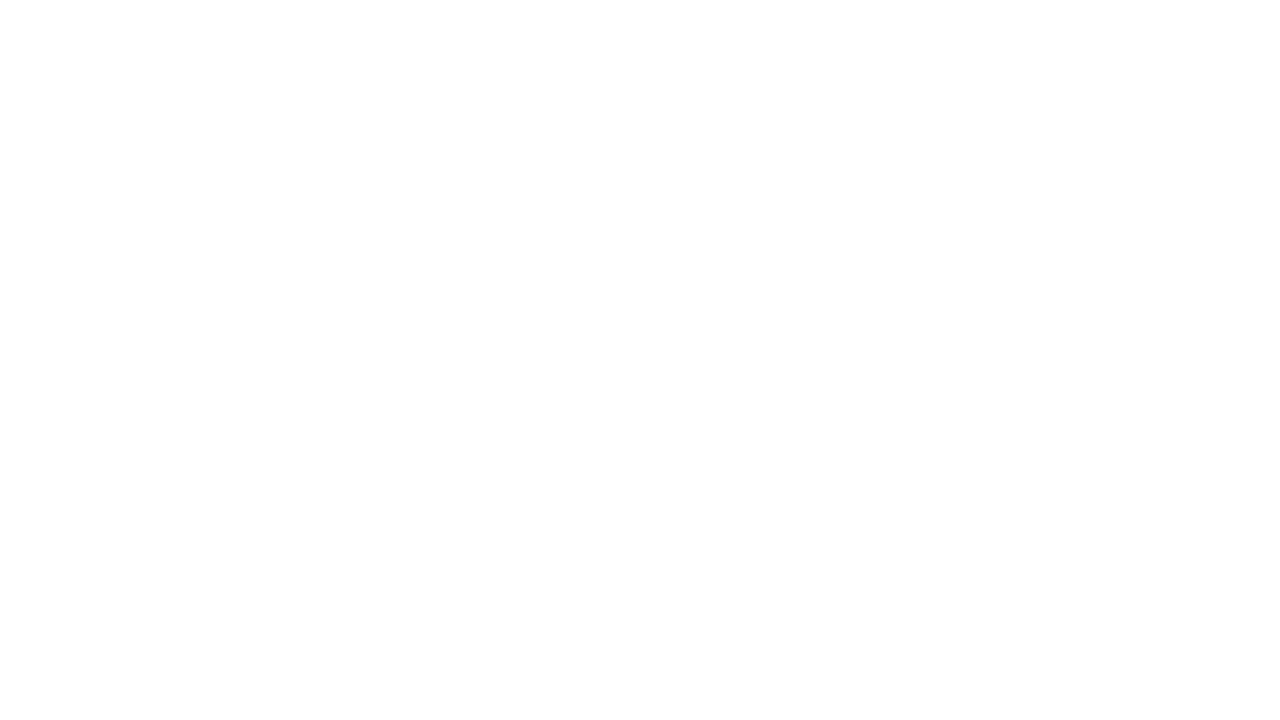

Navigated back from link 8
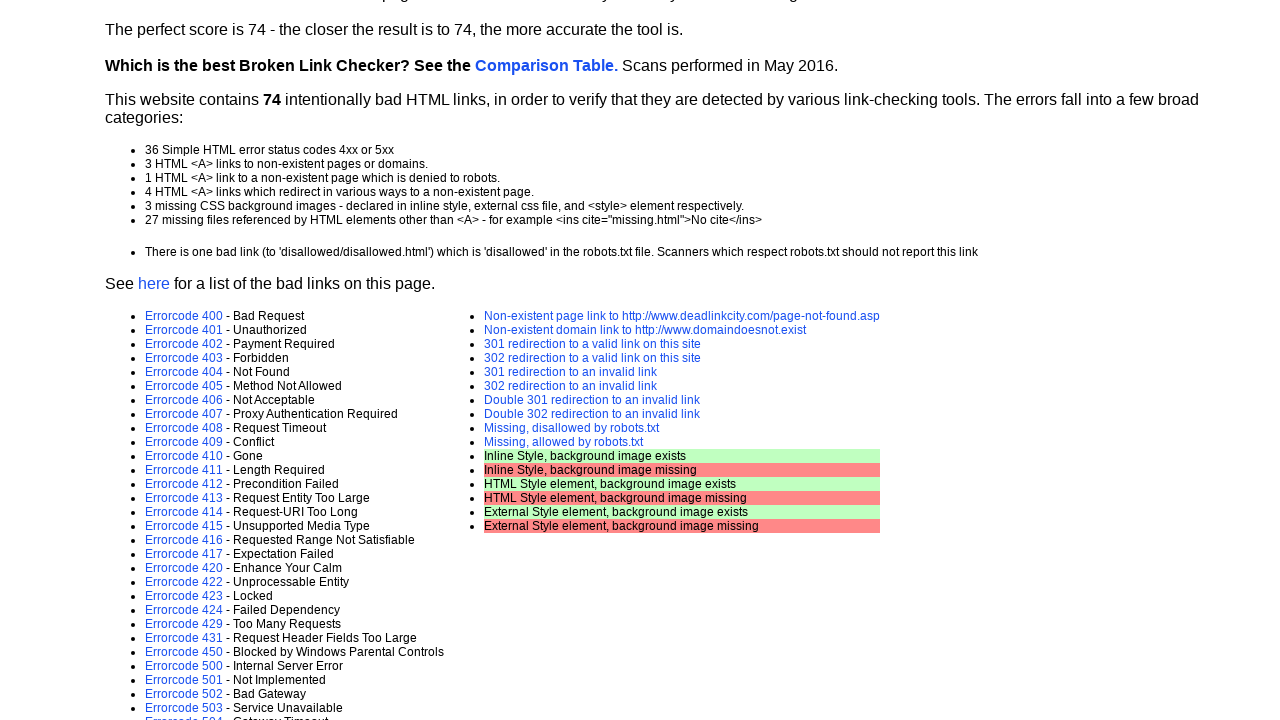

Page loaded and ready
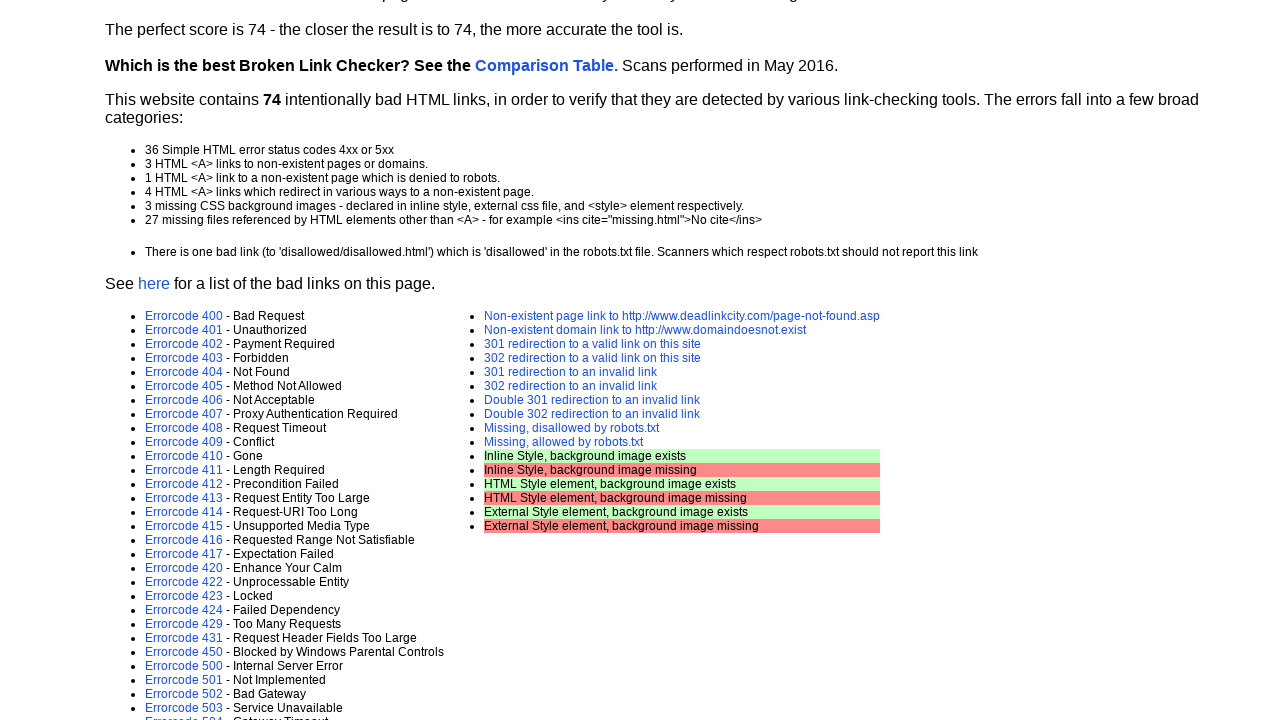

Retrieved href attribute for link 9
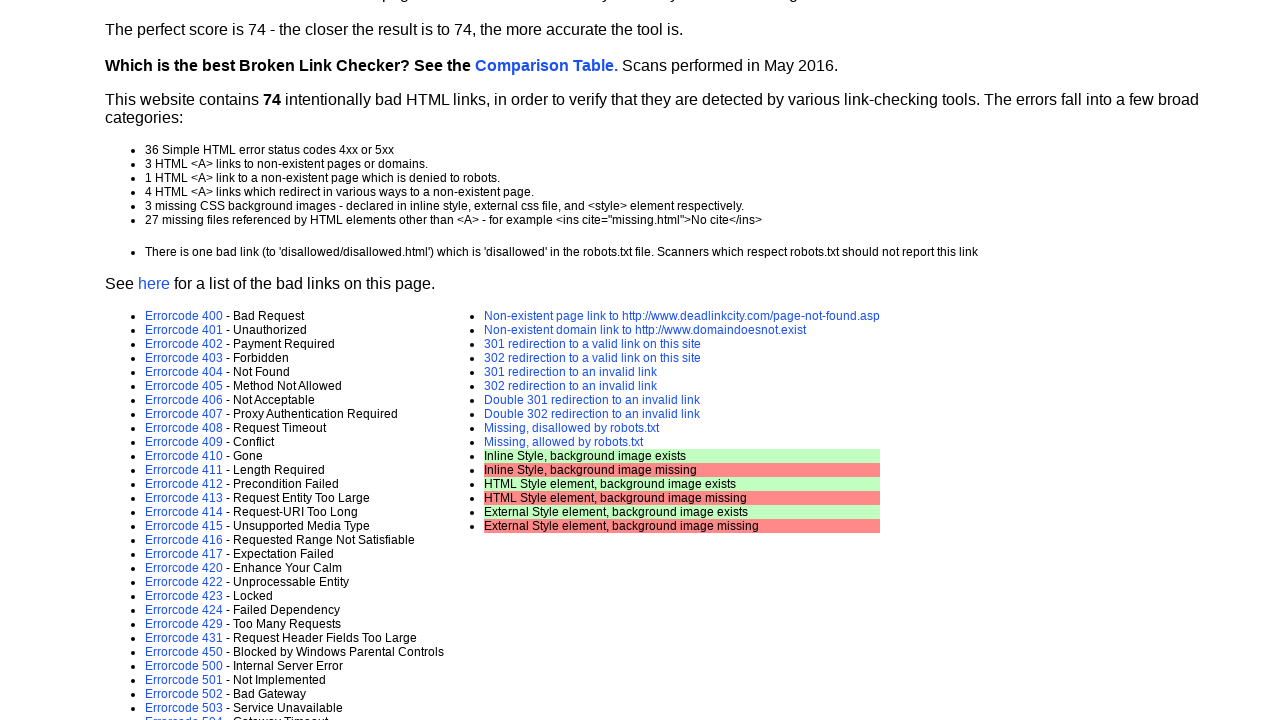

Clicked link 9 with href 'error-page.asp?e=408' at (184, 428) on xpath=//div//li/a >> nth=8
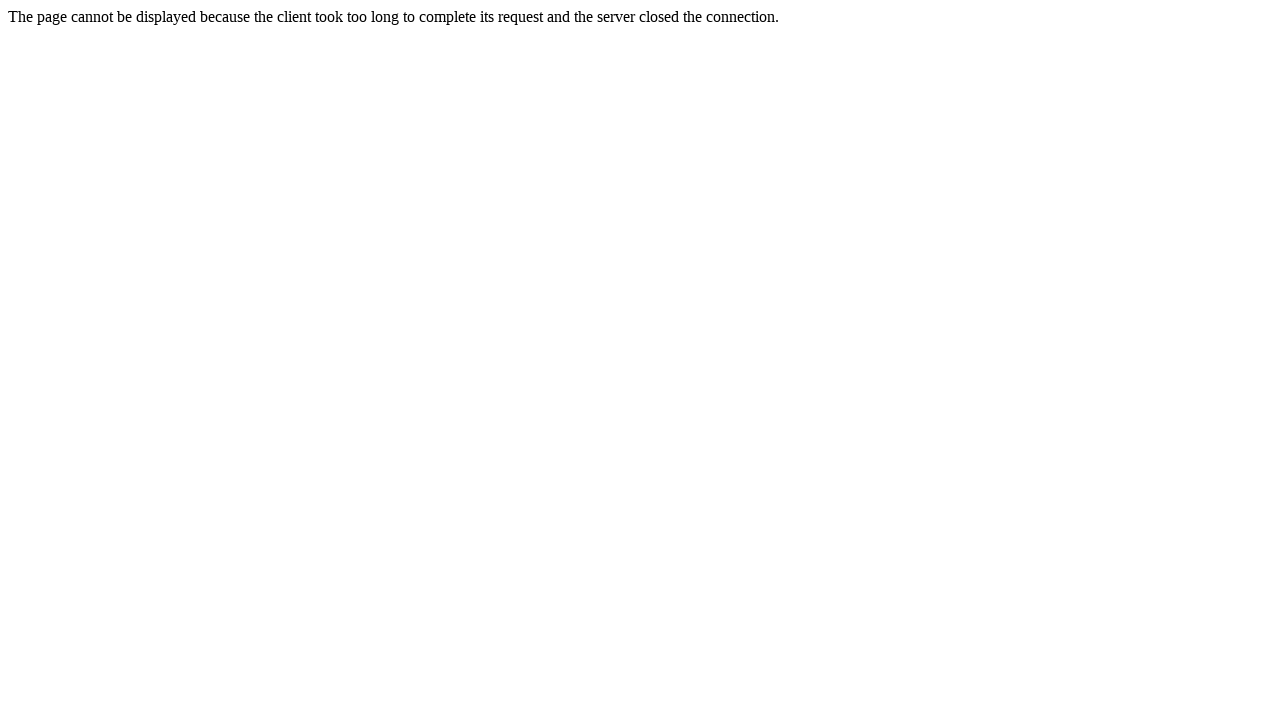

Navigated back from link 9
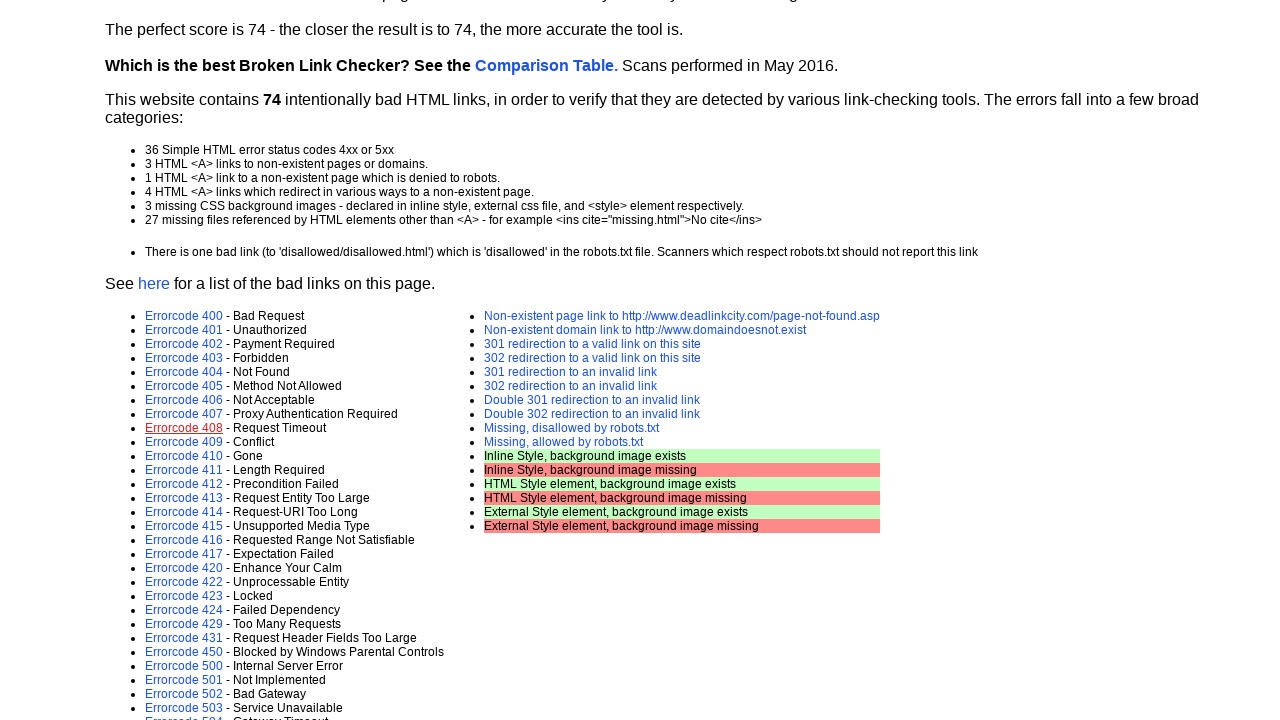

Page loaded and ready
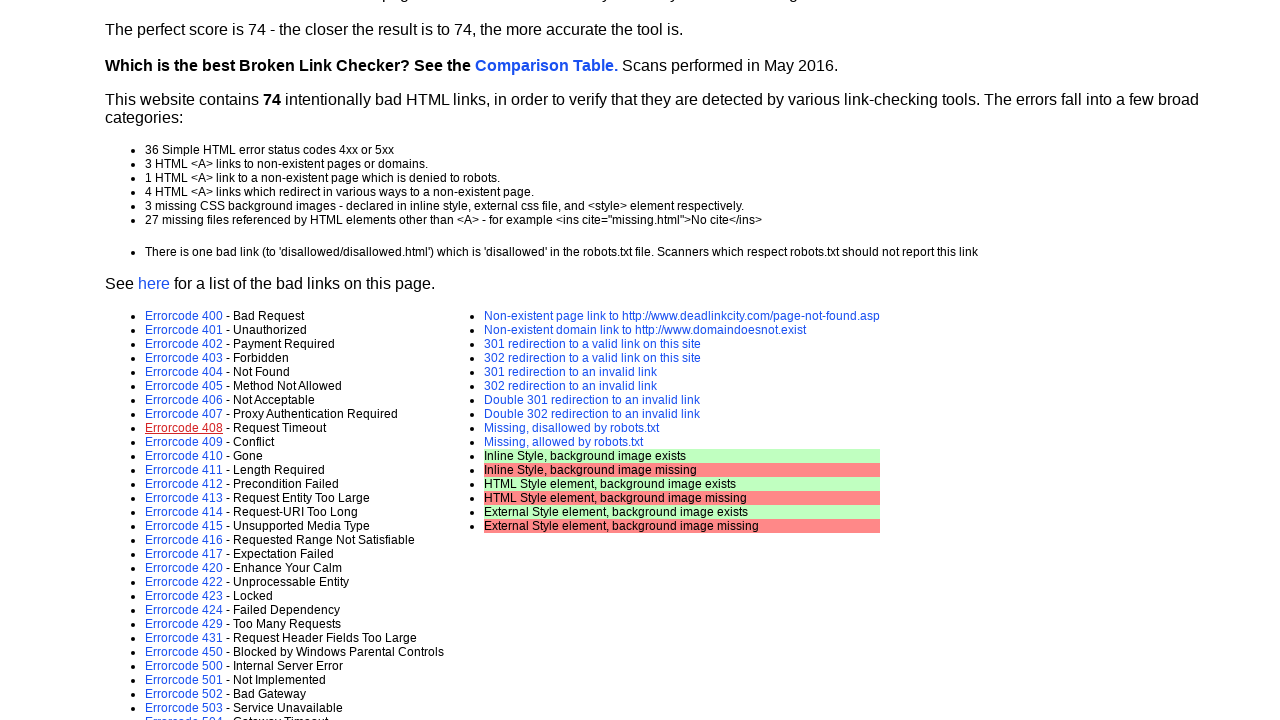

Retrieved href attribute for link 10
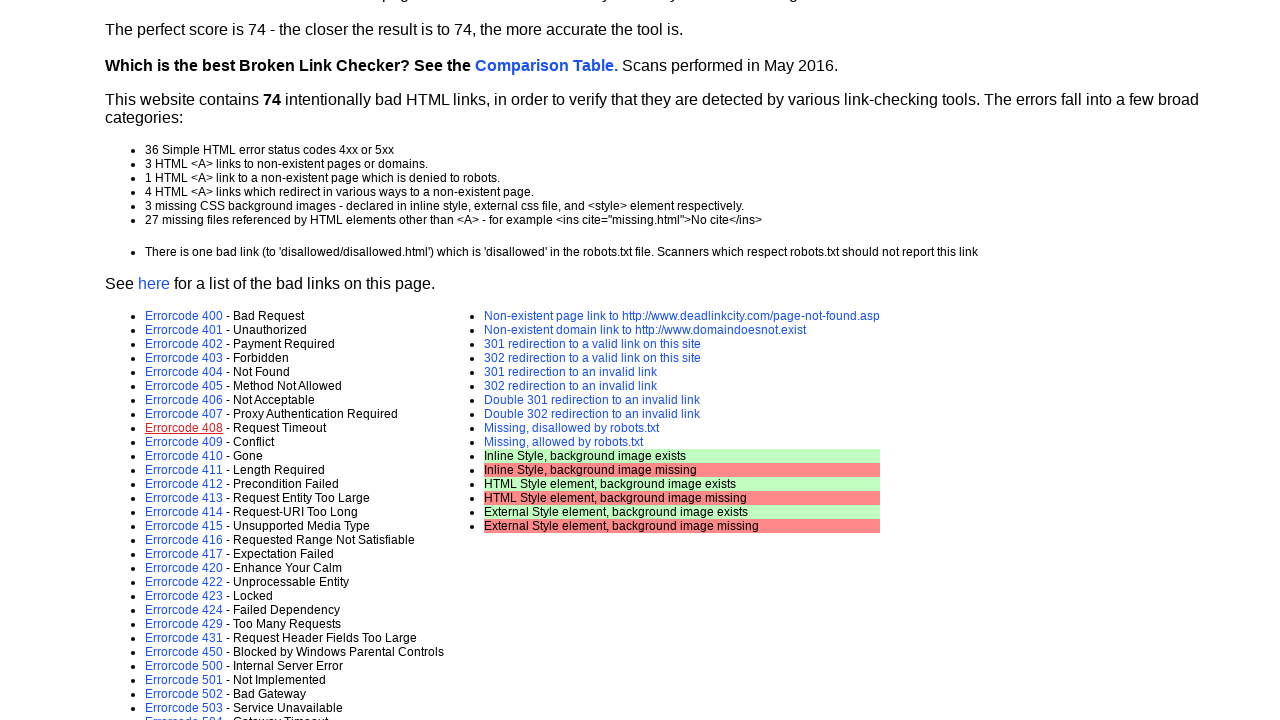

Clicked link 10 with href 'error-page.asp?e=409' at (184, 442) on xpath=//div//li/a >> nth=9
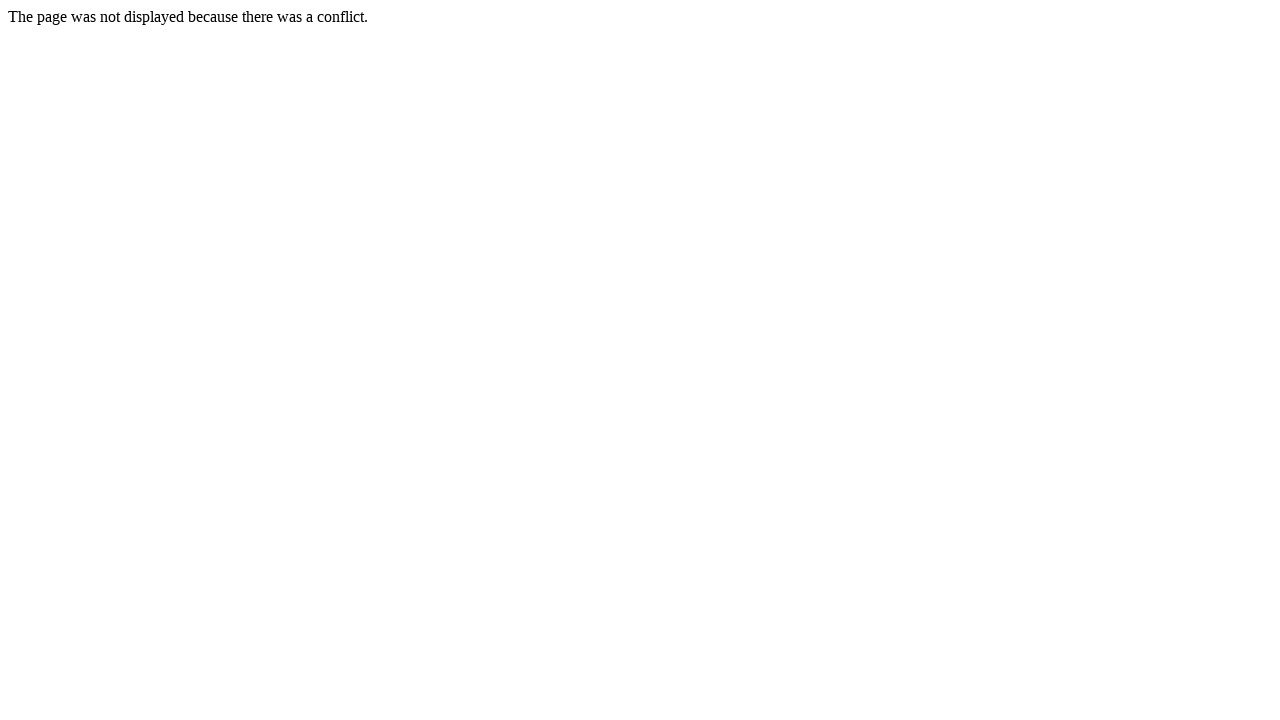

Navigated back from link 10
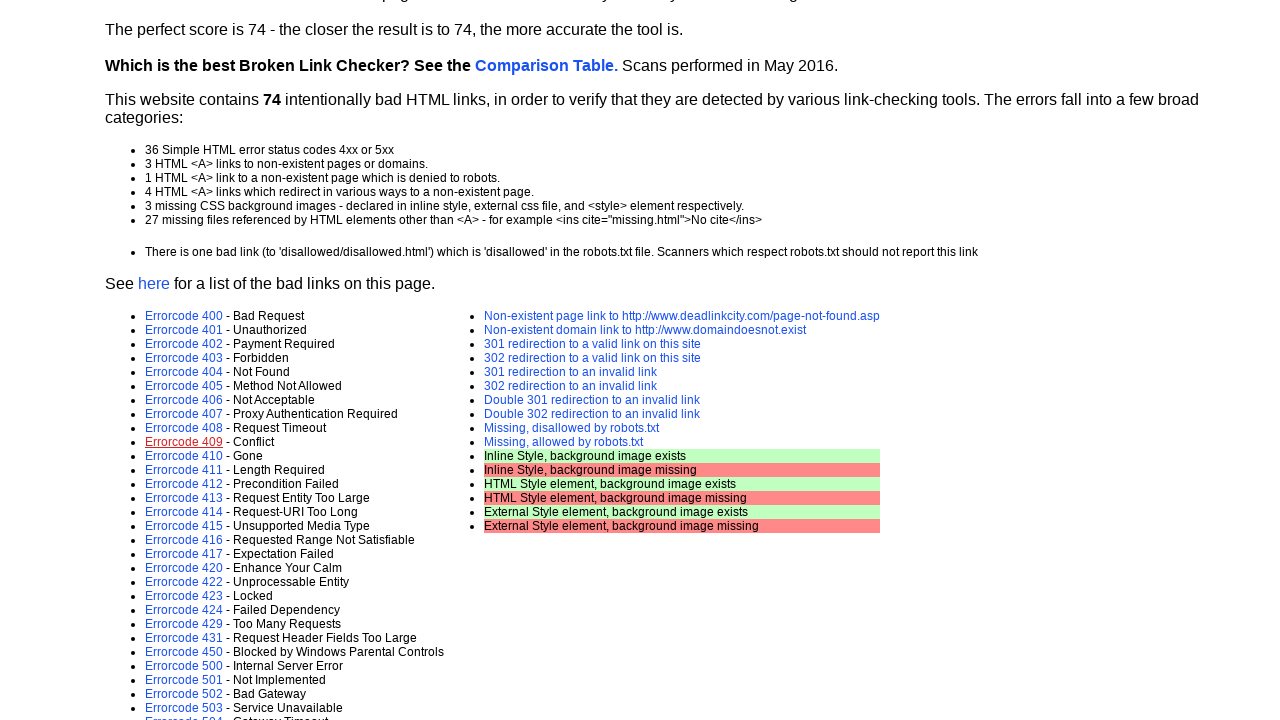

Page loaded and ready
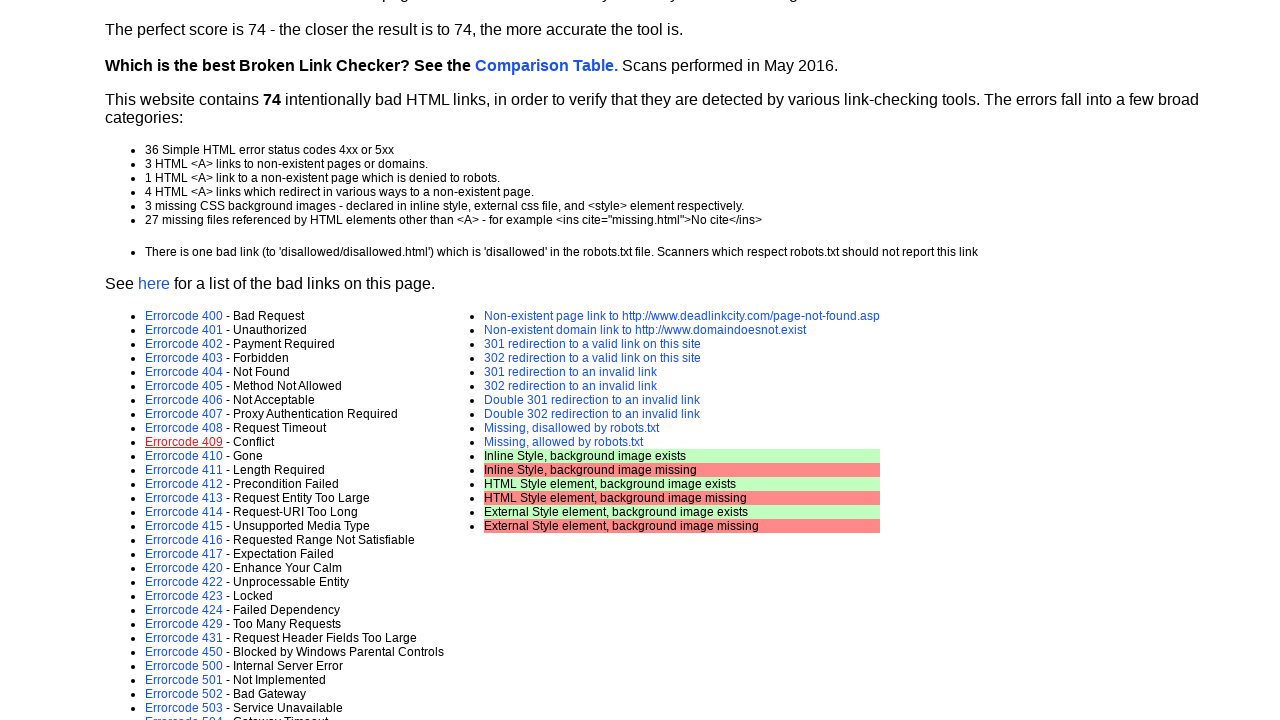

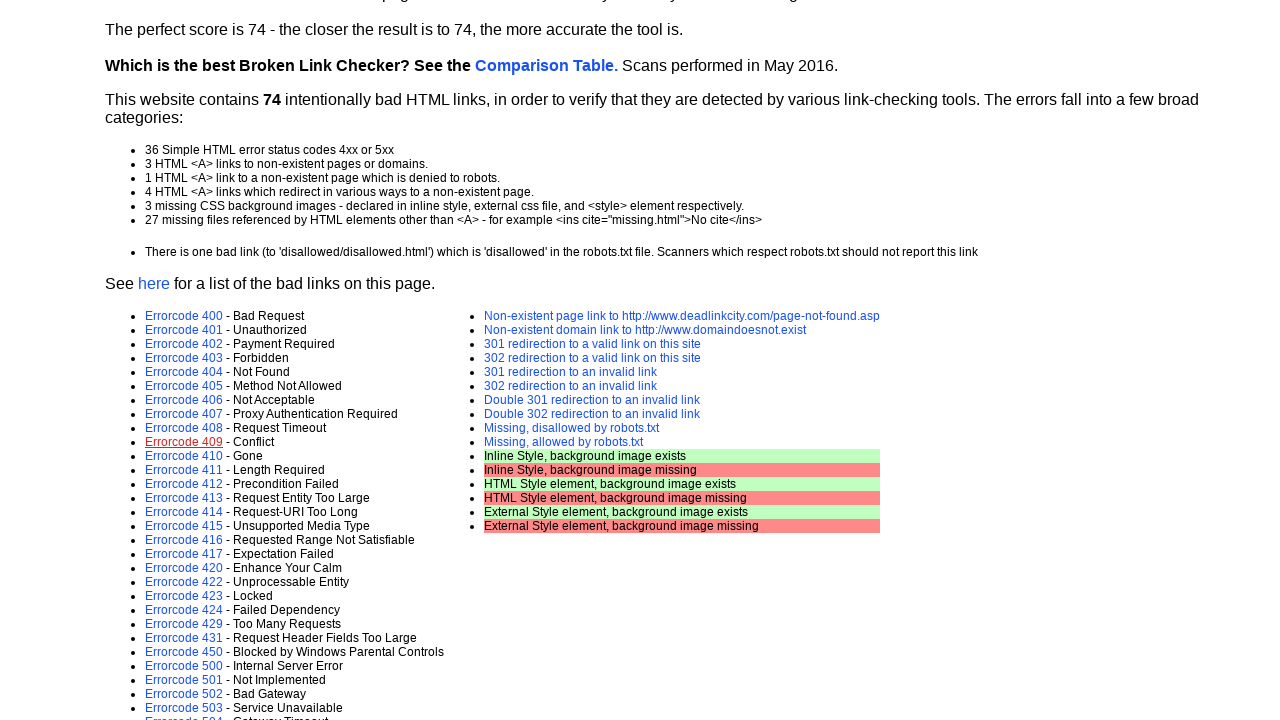